Tests a mortgage calculator by entering home value, down payment, loan amount and different interest rates in multiple iterations, then verifies the calculated monthly payment

Starting URL: https://www.mortgagecalculator.org/

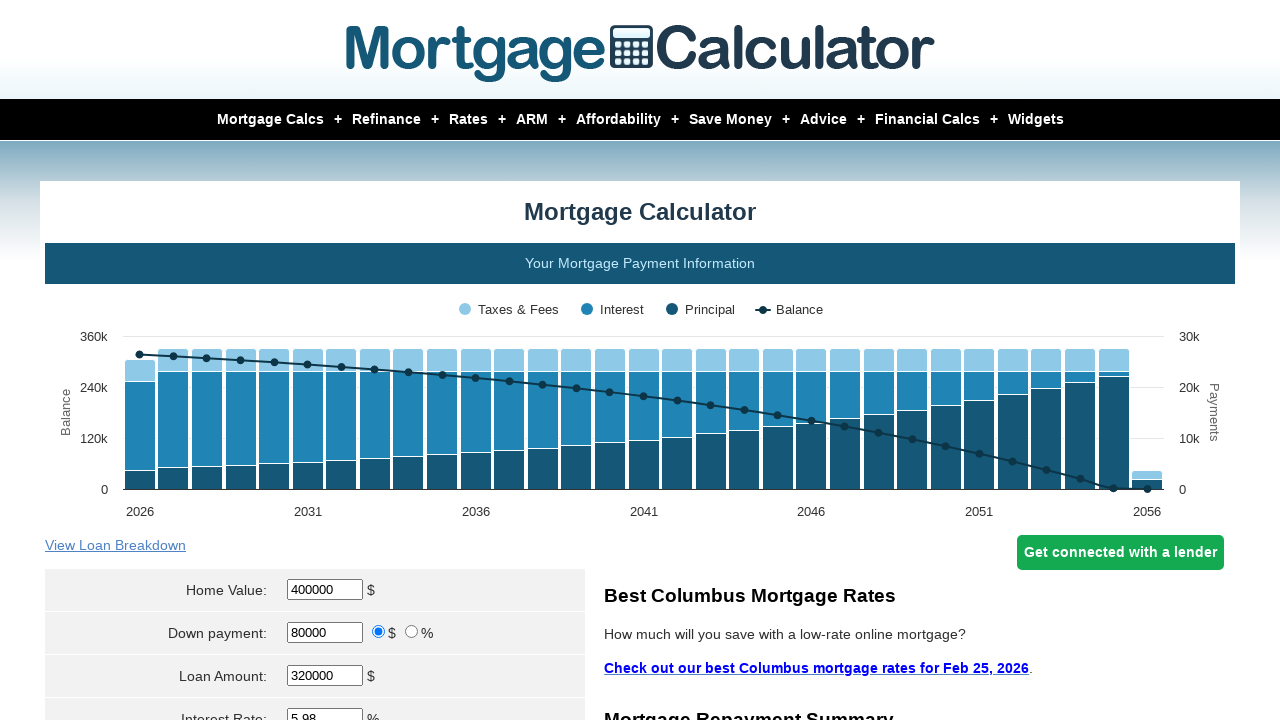

Cleared home value field on input[name='param[homevalue]']
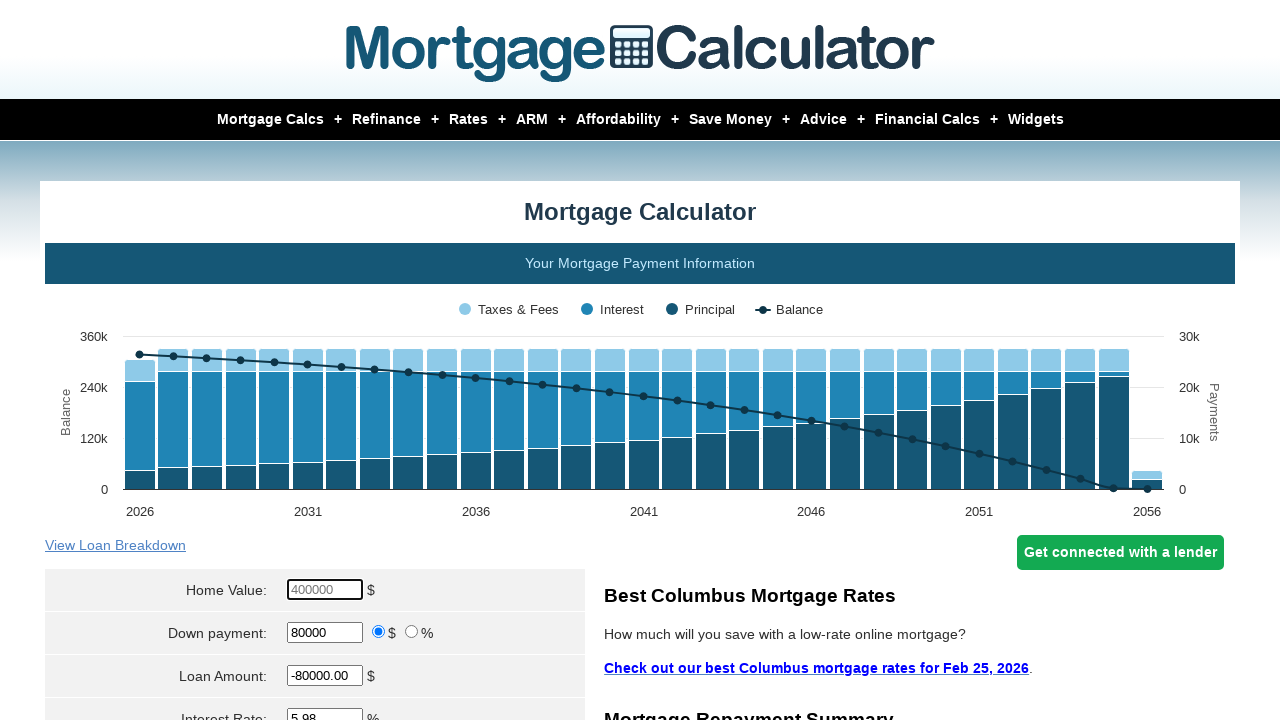

Entered home value: $412000 on input[name='param[homevalue]']
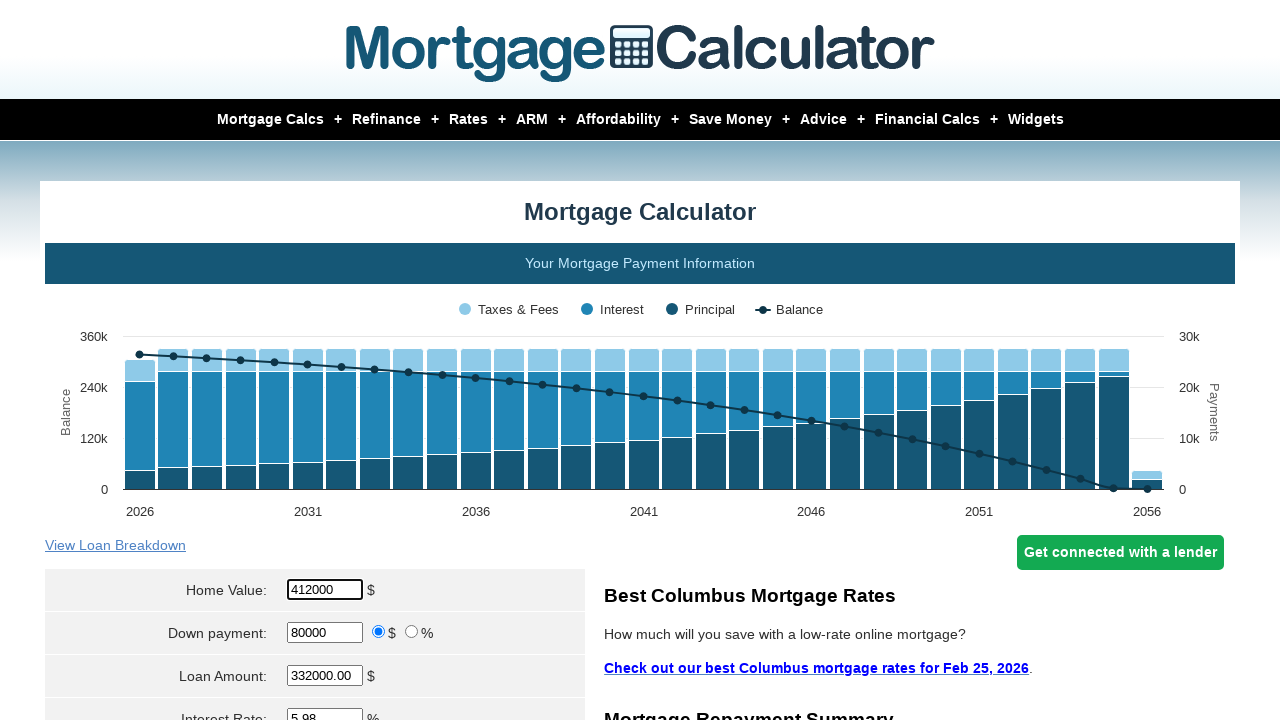

Cleared down payment field on input[name='param[downpayment]']
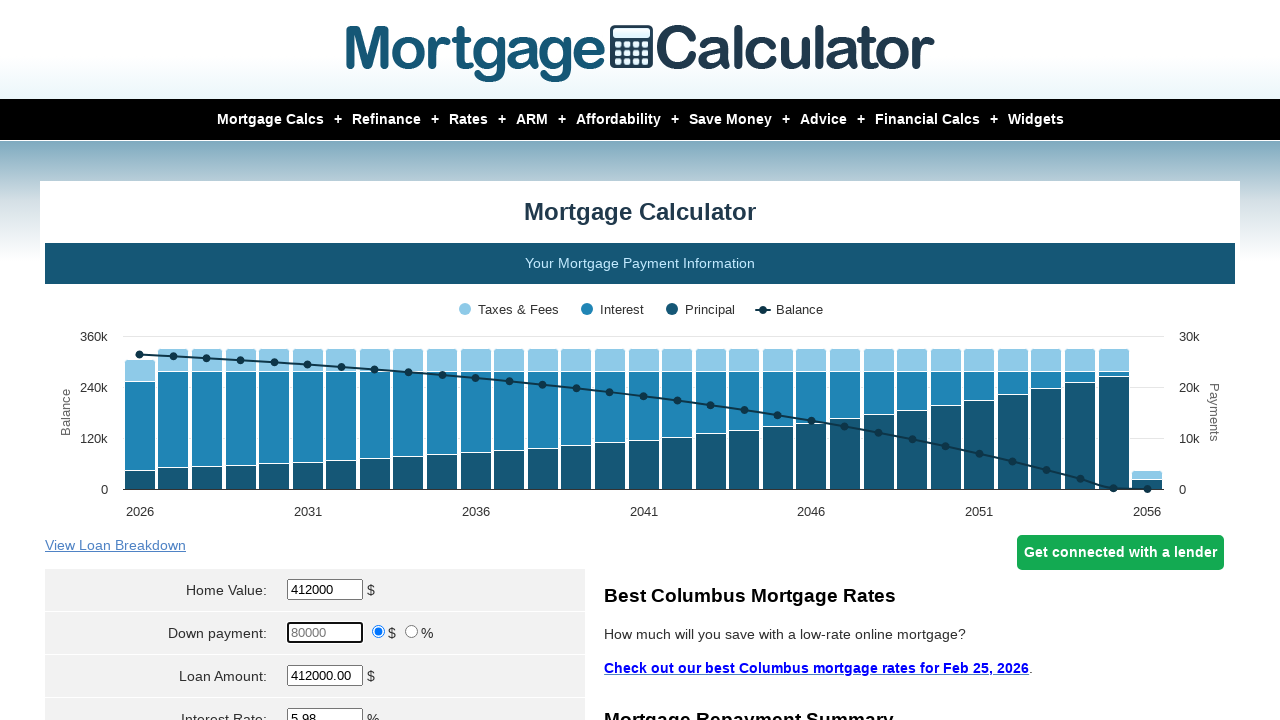

Entered down payment: $112000 on input[name='param[downpayment]']
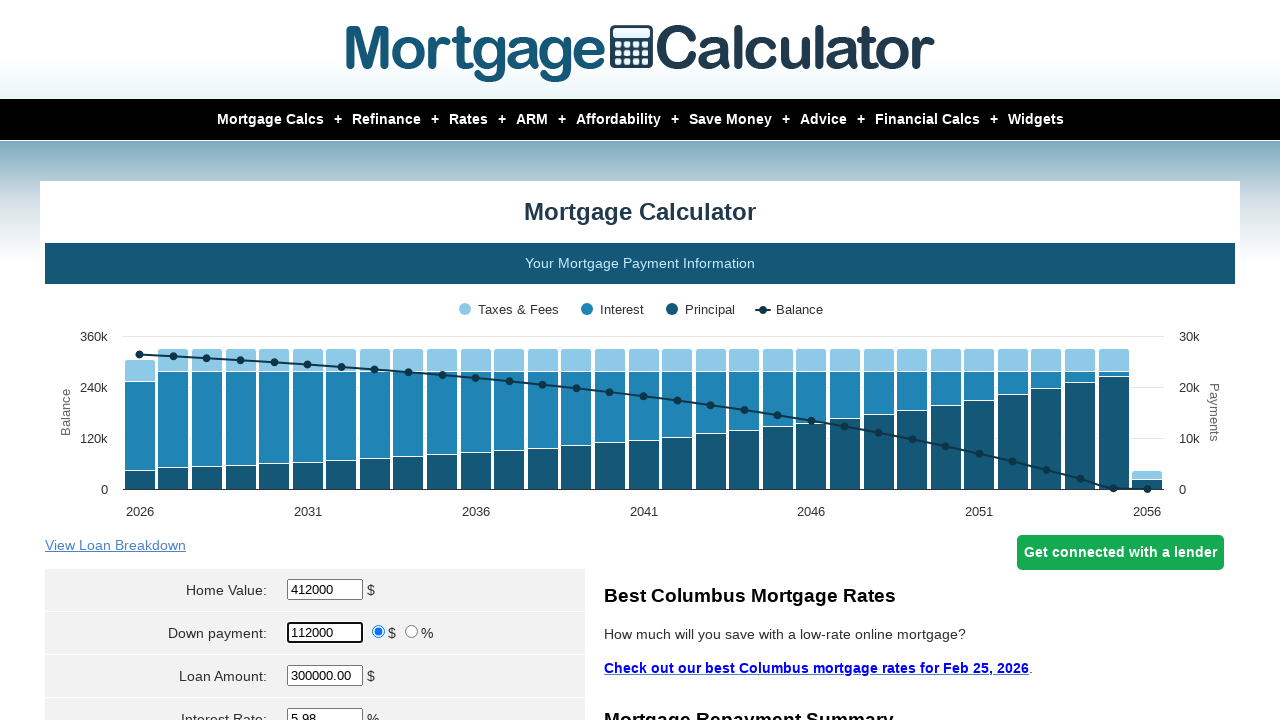

Cleared loan amount field on #loanamt
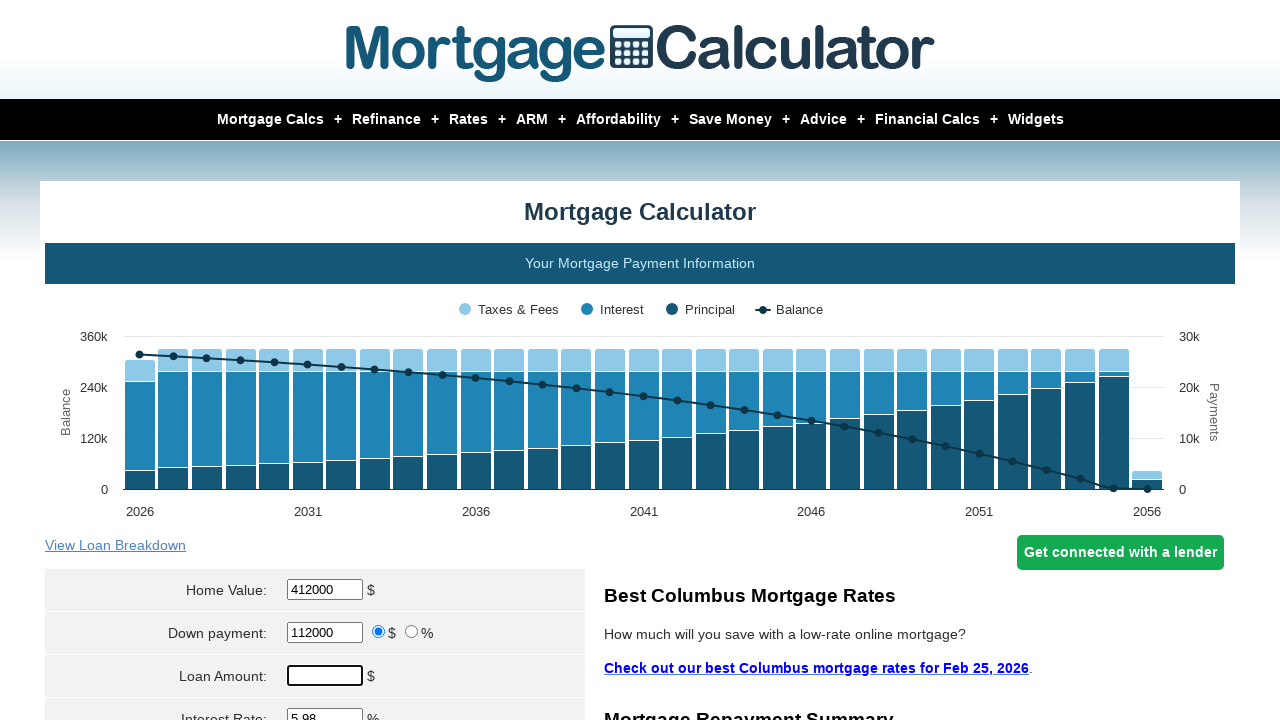

Entered loan amount: $300000 on #loanamt
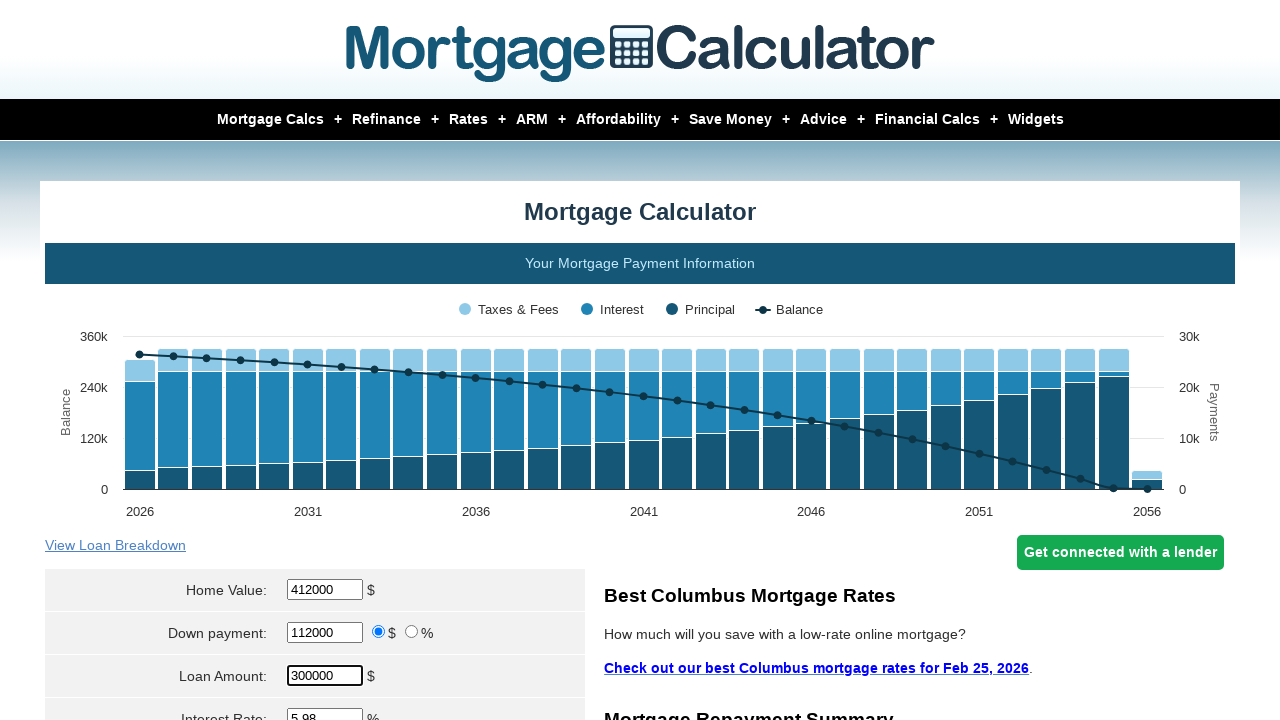

Cleared interest rate field on input[name='param[interest_rate]']
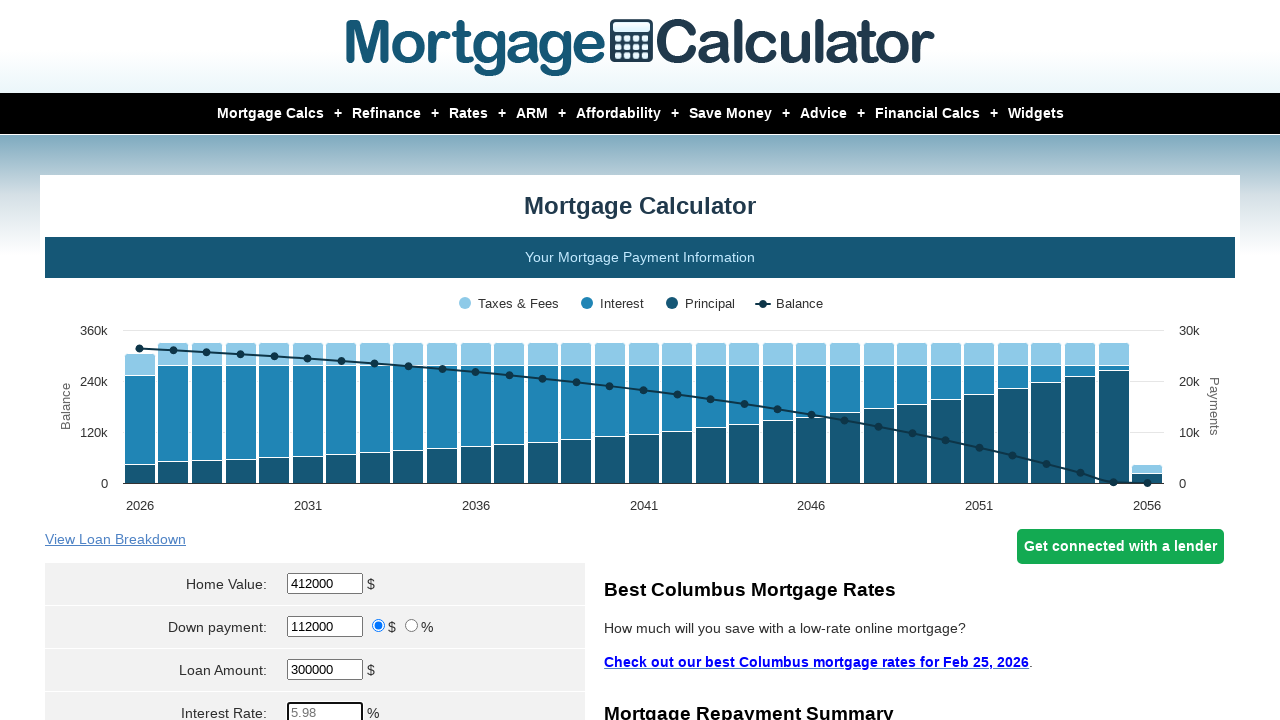

Entered interest rate: 1% on input[name='param[interest_rate]']
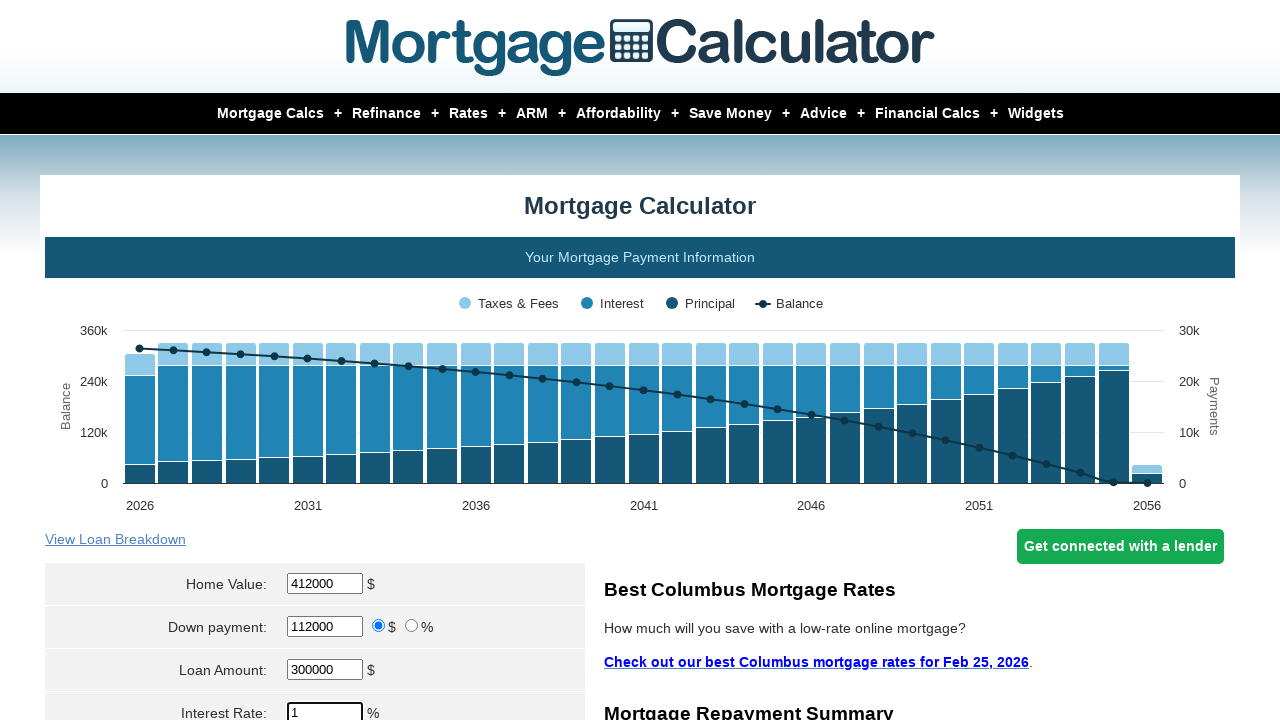

Clicked calculate button at (315, 360) on input[name='cal']
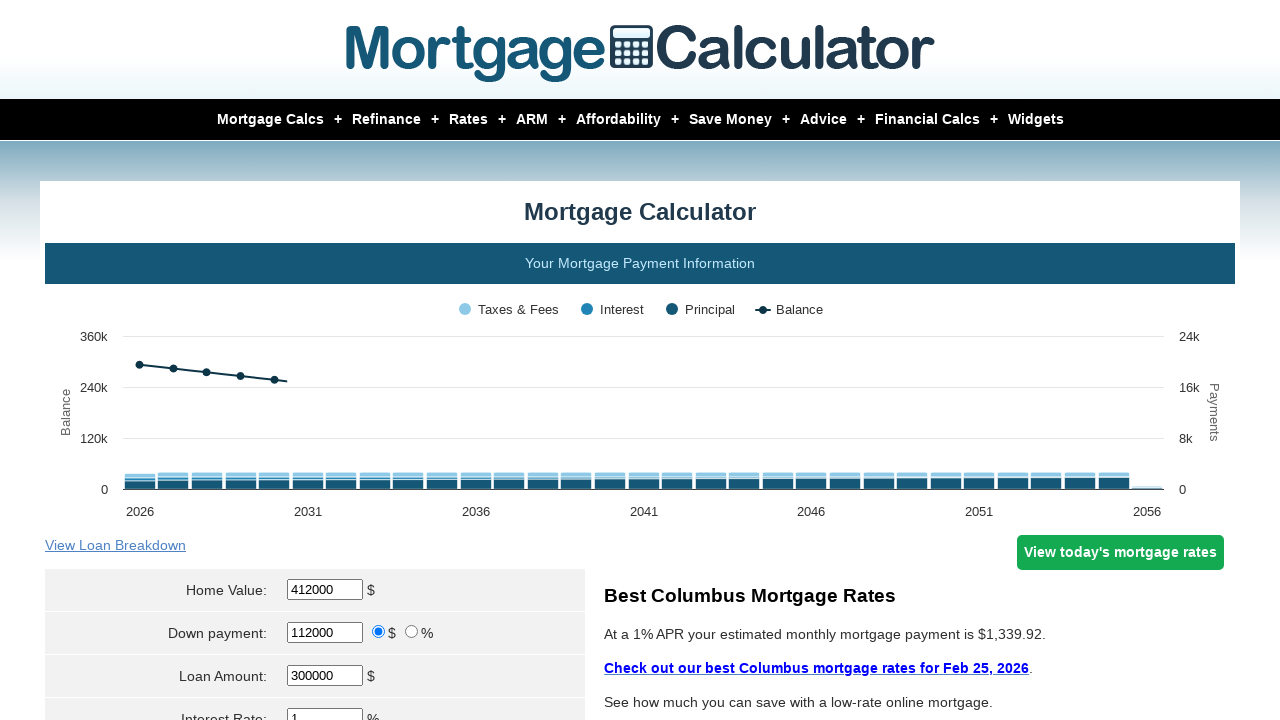

Retrieved calculated monthly payment: PMI
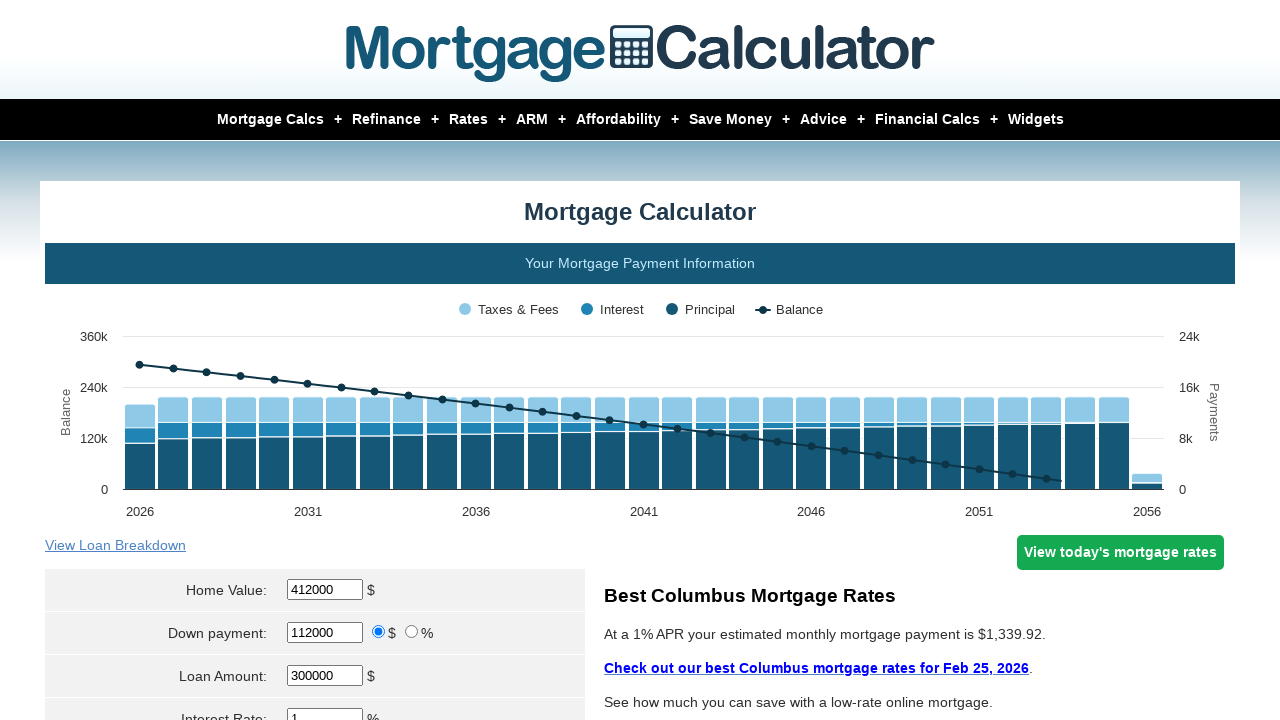

Navigated to mortgage calculator for iteration 2
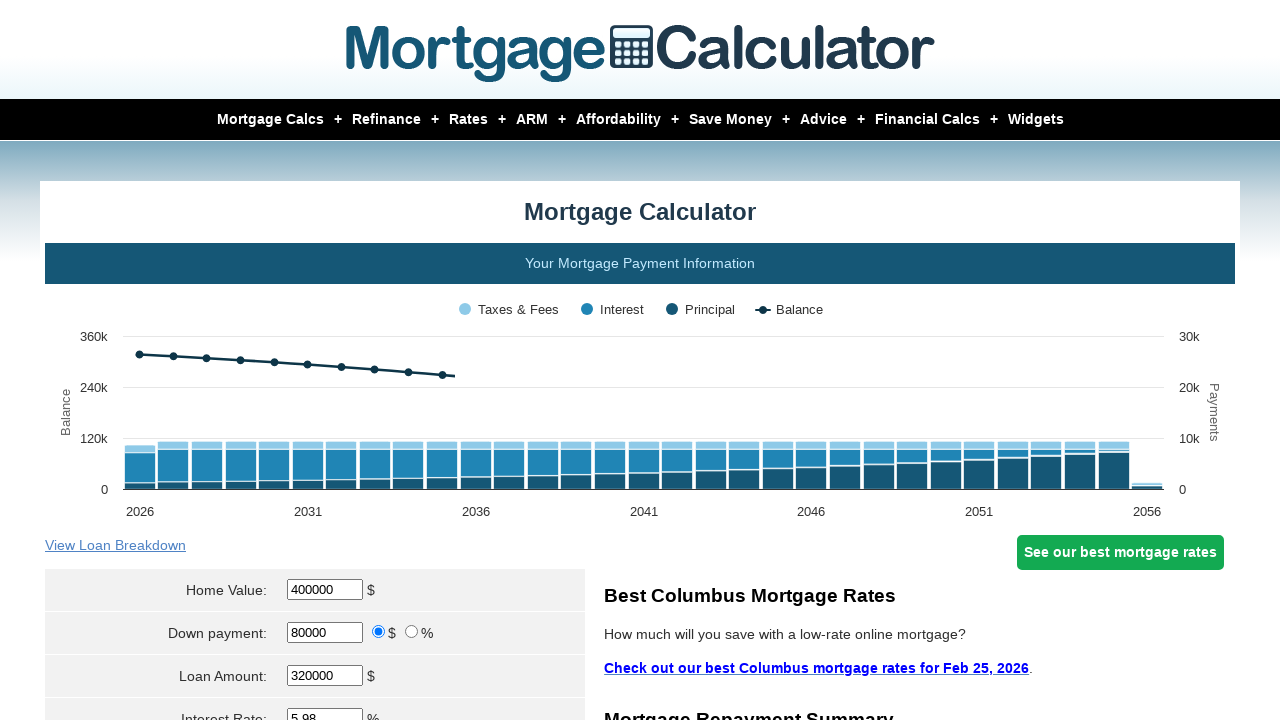

Cleared home value field on input[name='param[homevalue]']
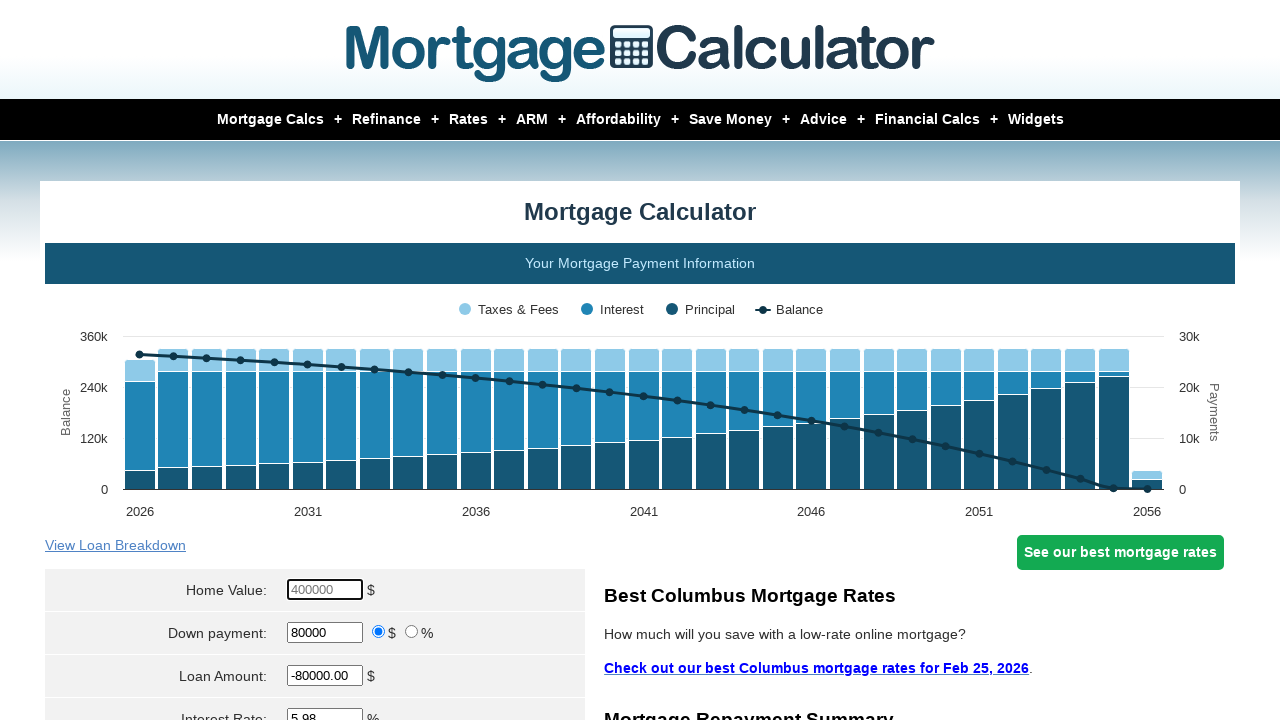

Entered home value: $412000 on input[name='param[homevalue]']
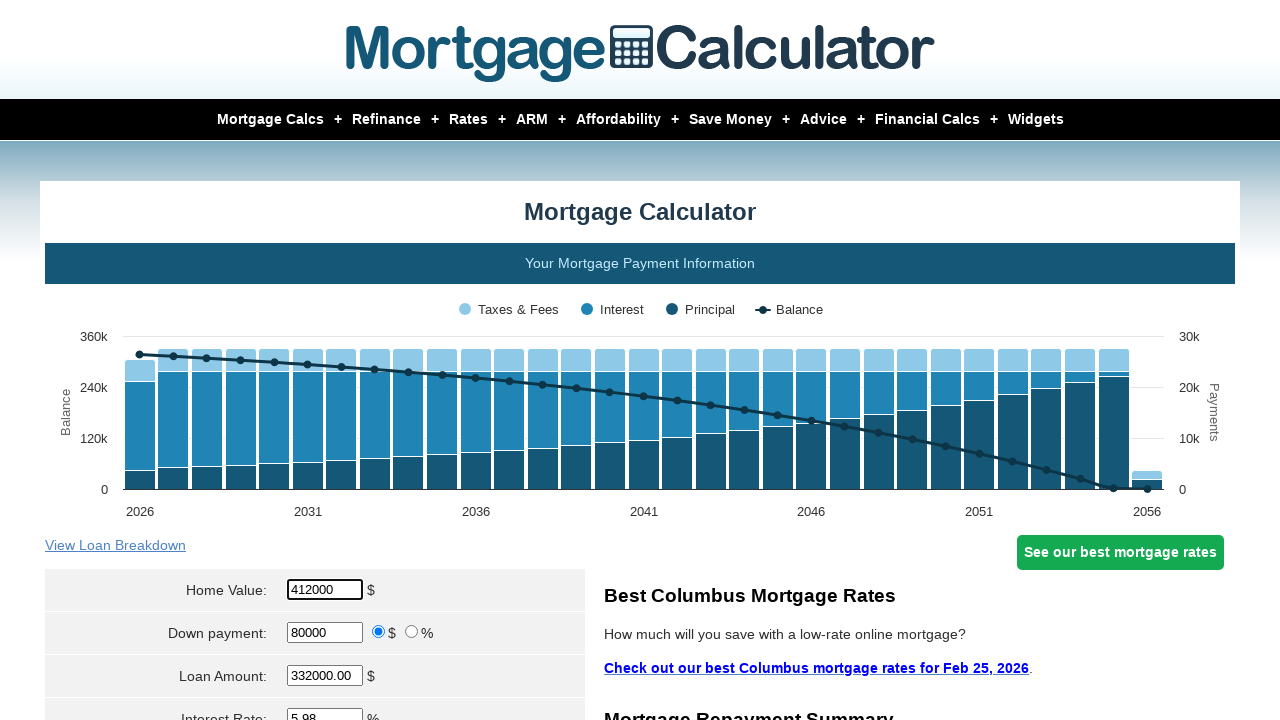

Cleared down payment field on input[name='param[downpayment]']
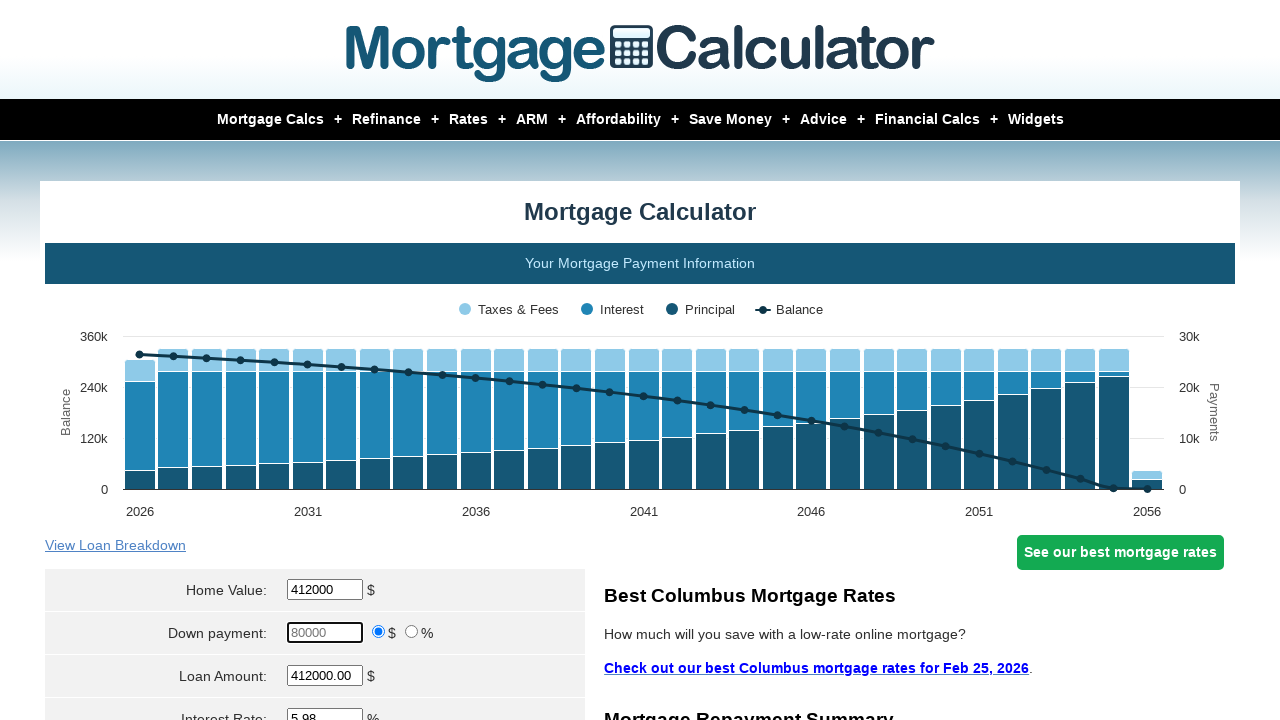

Entered down payment: $112000 on input[name='param[downpayment]']
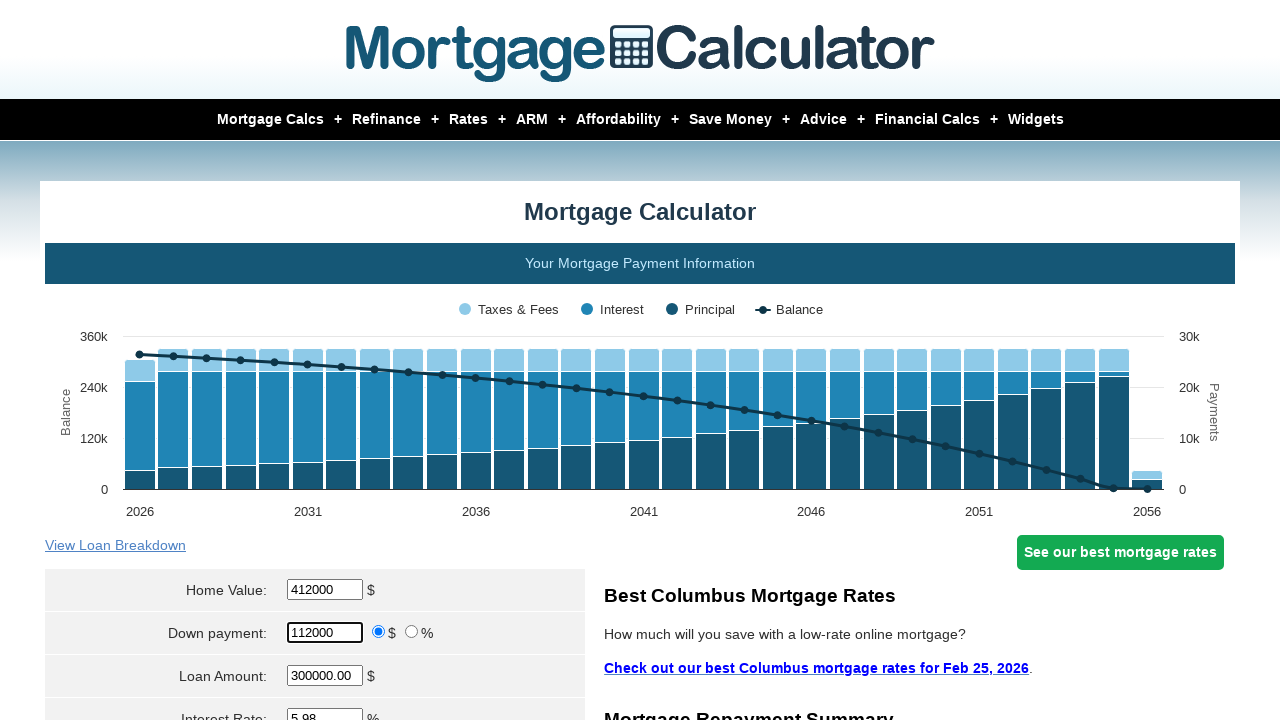

Cleared loan amount field on #loanamt
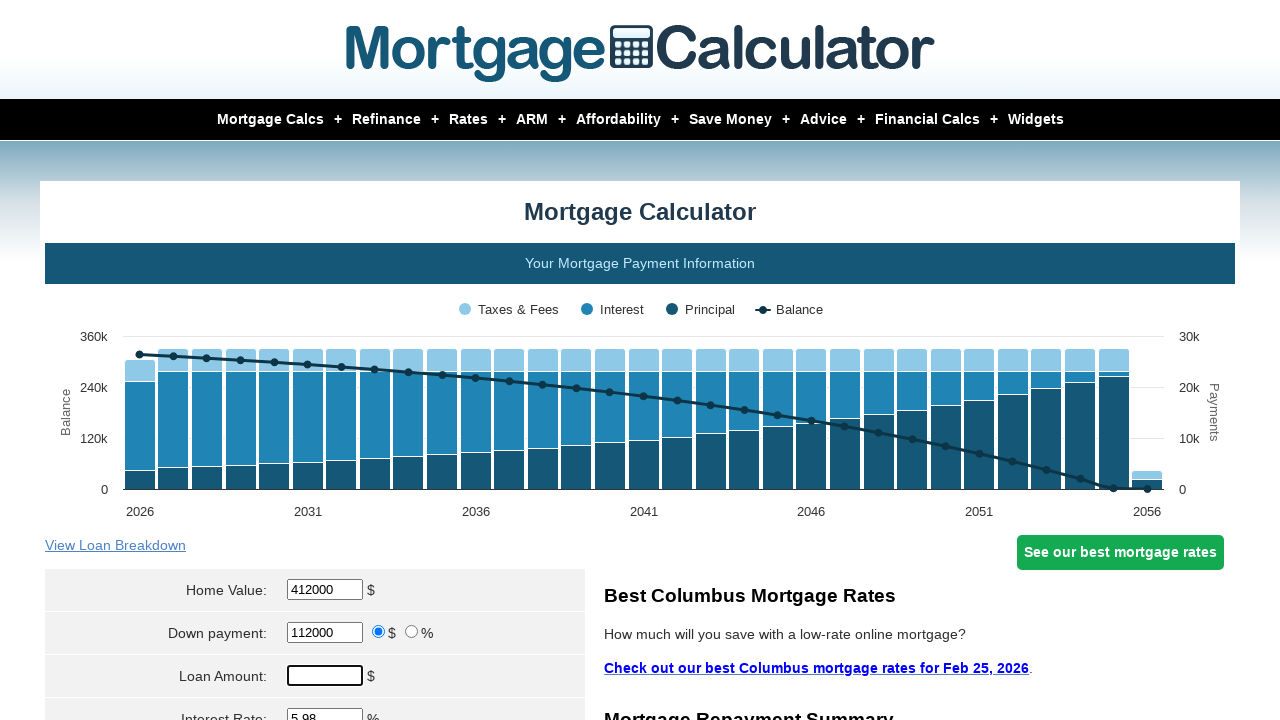

Entered loan amount: $300000 on #loanamt
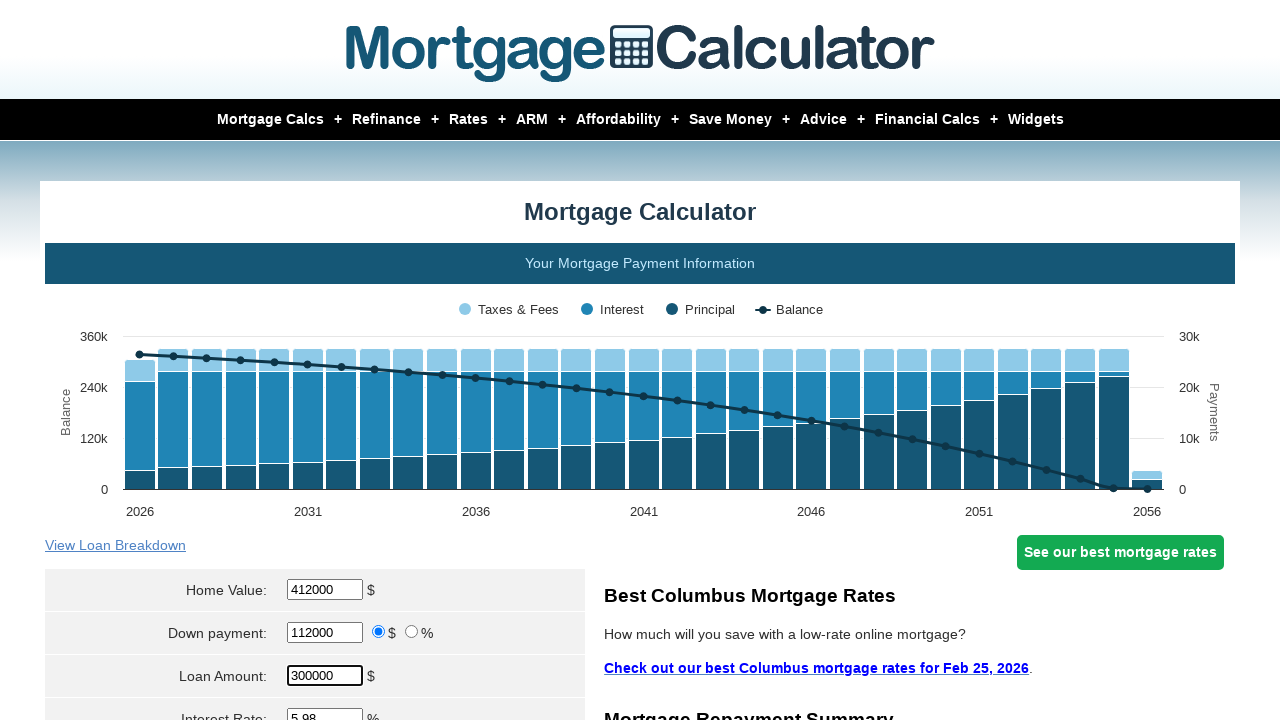

Cleared interest rate field on input[name='param[interest_rate]']
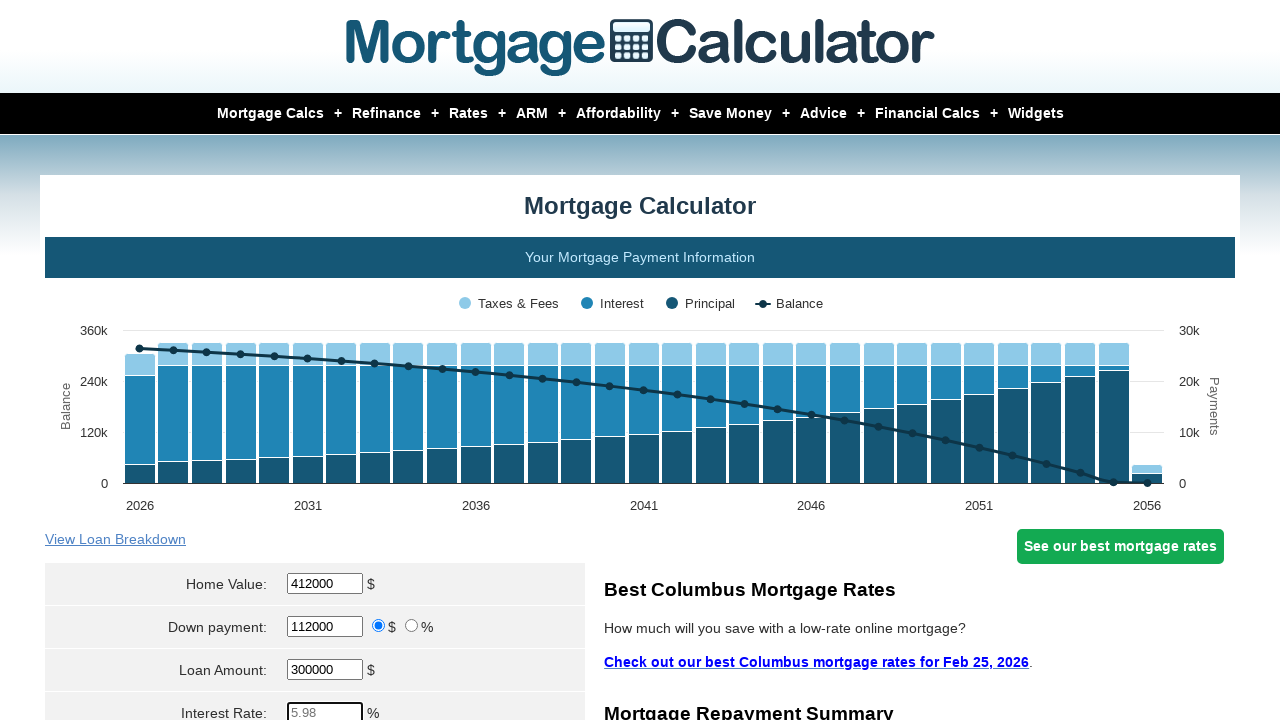

Entered interest rate: 2% on input[name='param[interest_rate]']
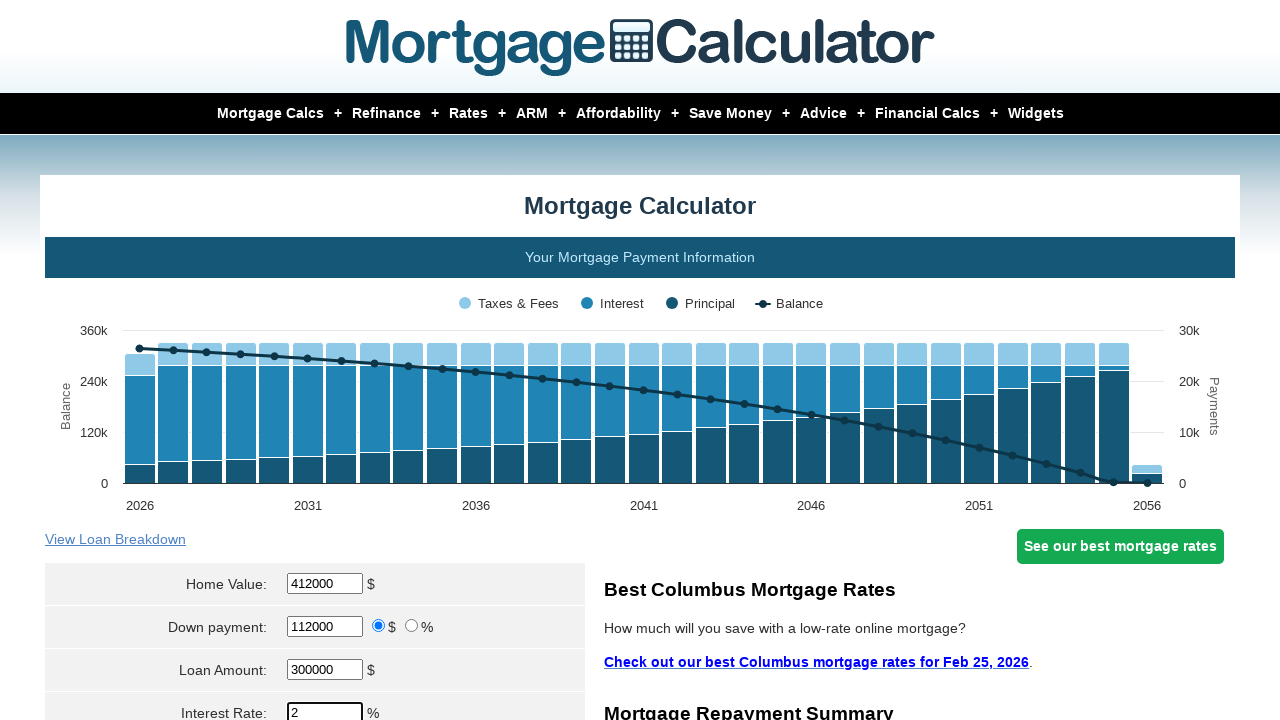

Clicked calculate button at (315, 360) on input[name='cal']
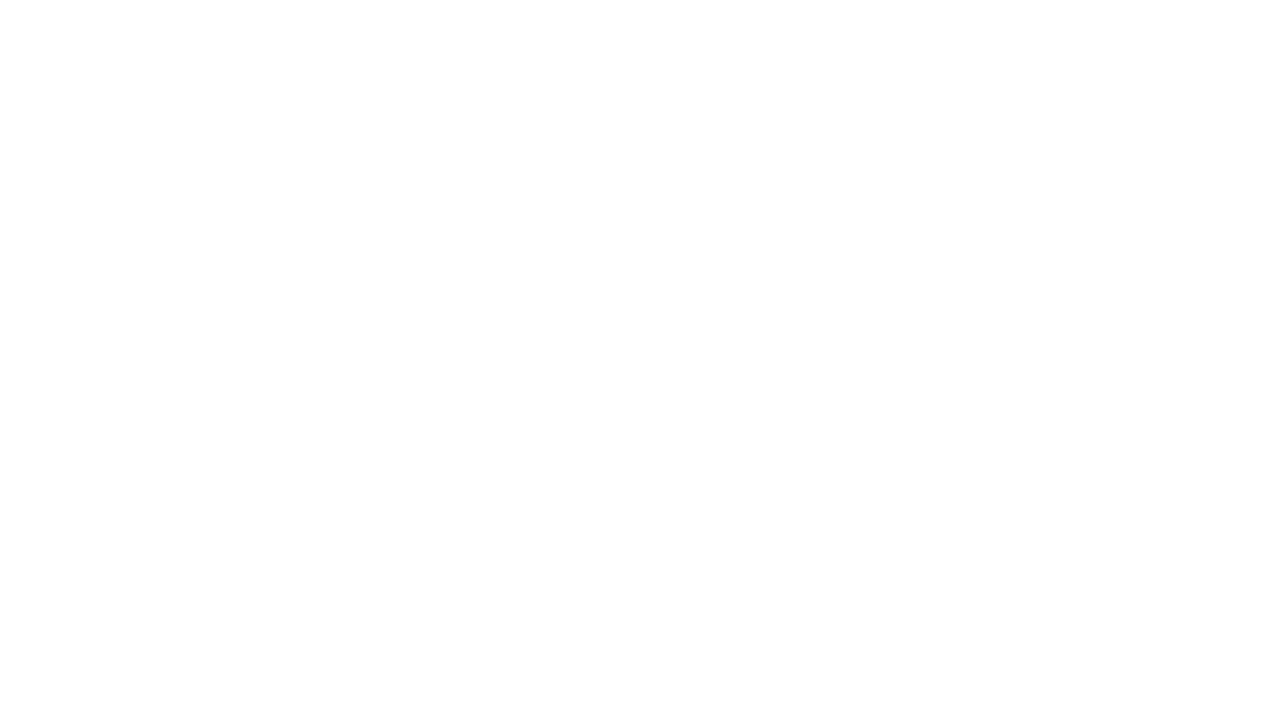

Retrieved calculated monthly payment: PMI
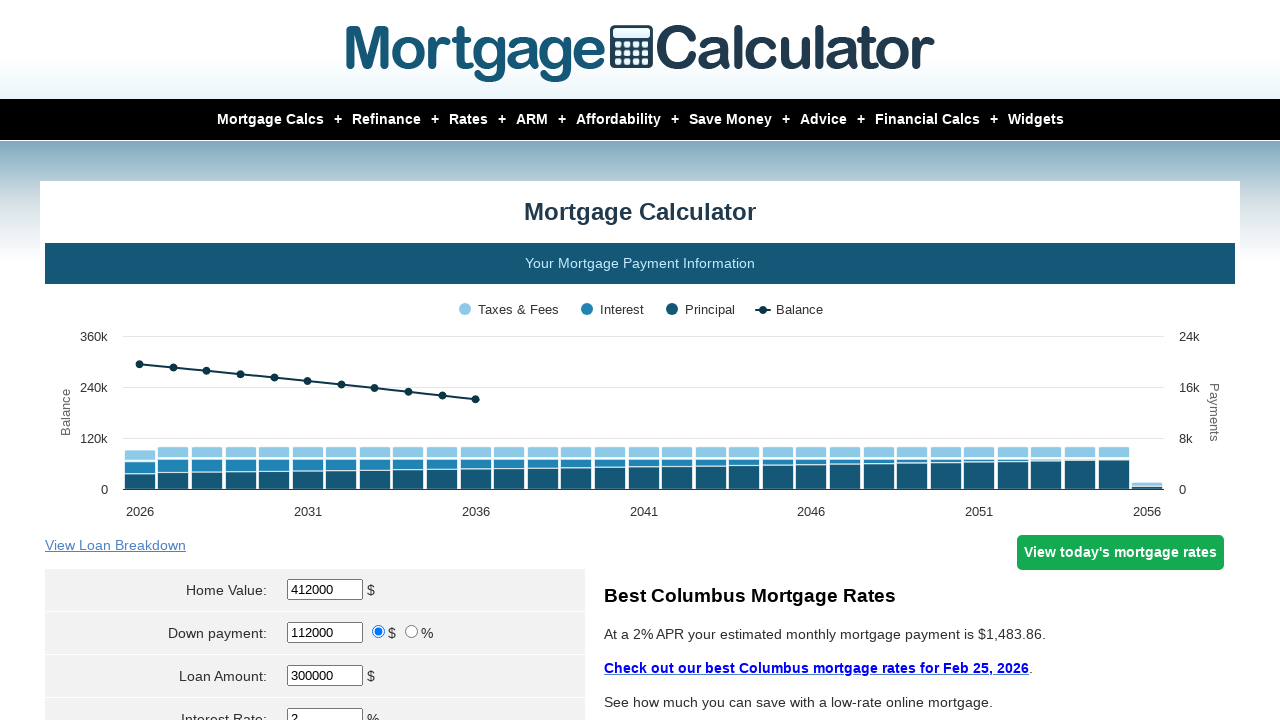

Navigated to mortgage calculator for iteration 3
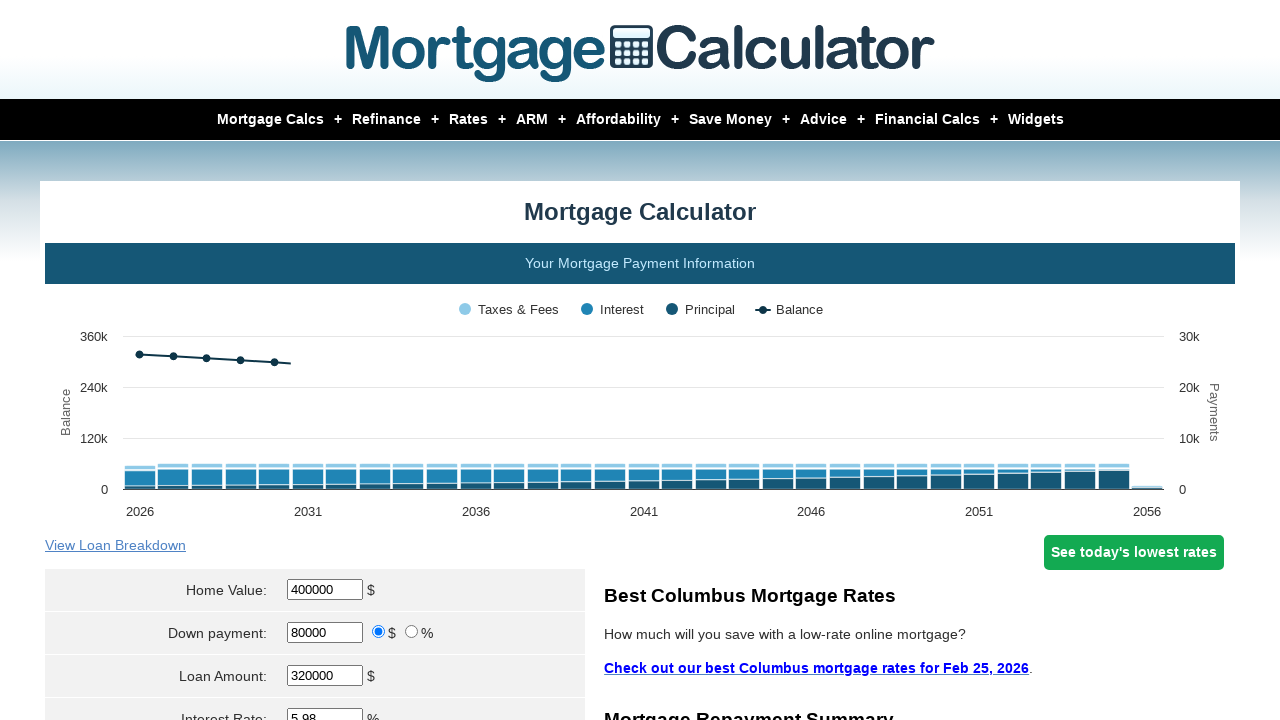

Cleared home value field on input[name='param[homevalue]']
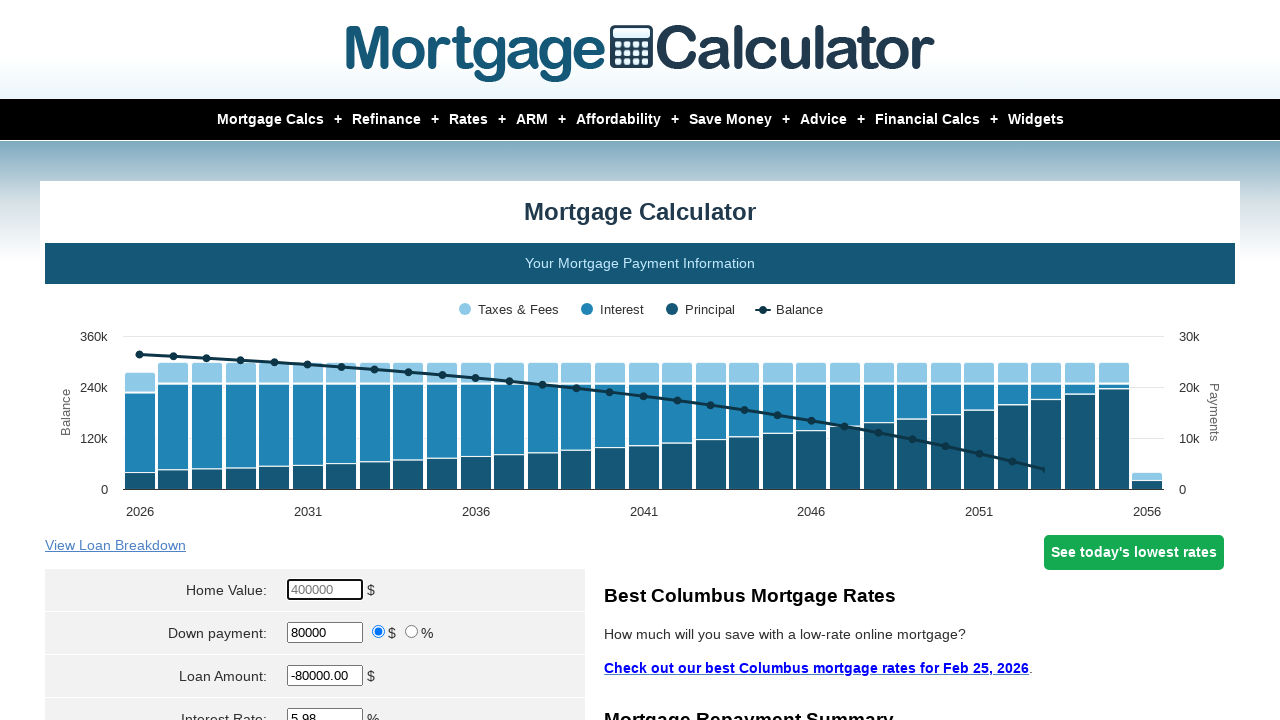

Entered home value: $412000 on input[name='param[homevalue]']
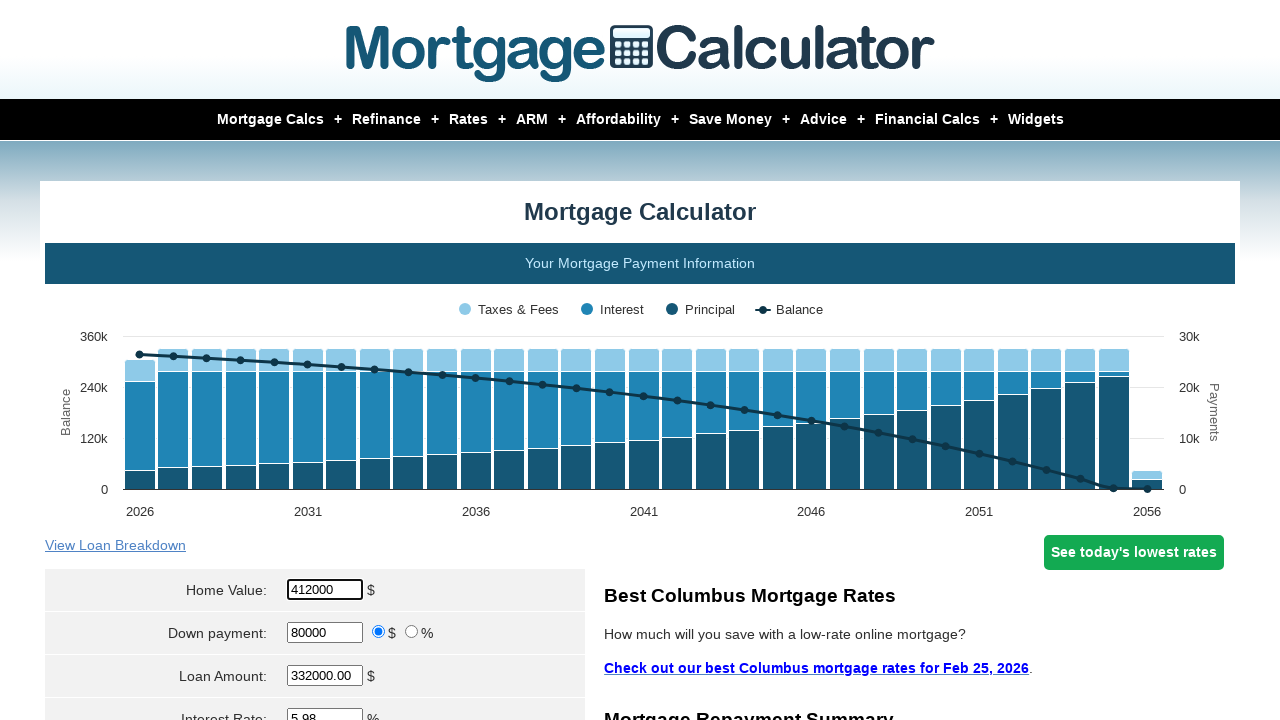

Cleared down payment field on input[name='param[downpayment]']
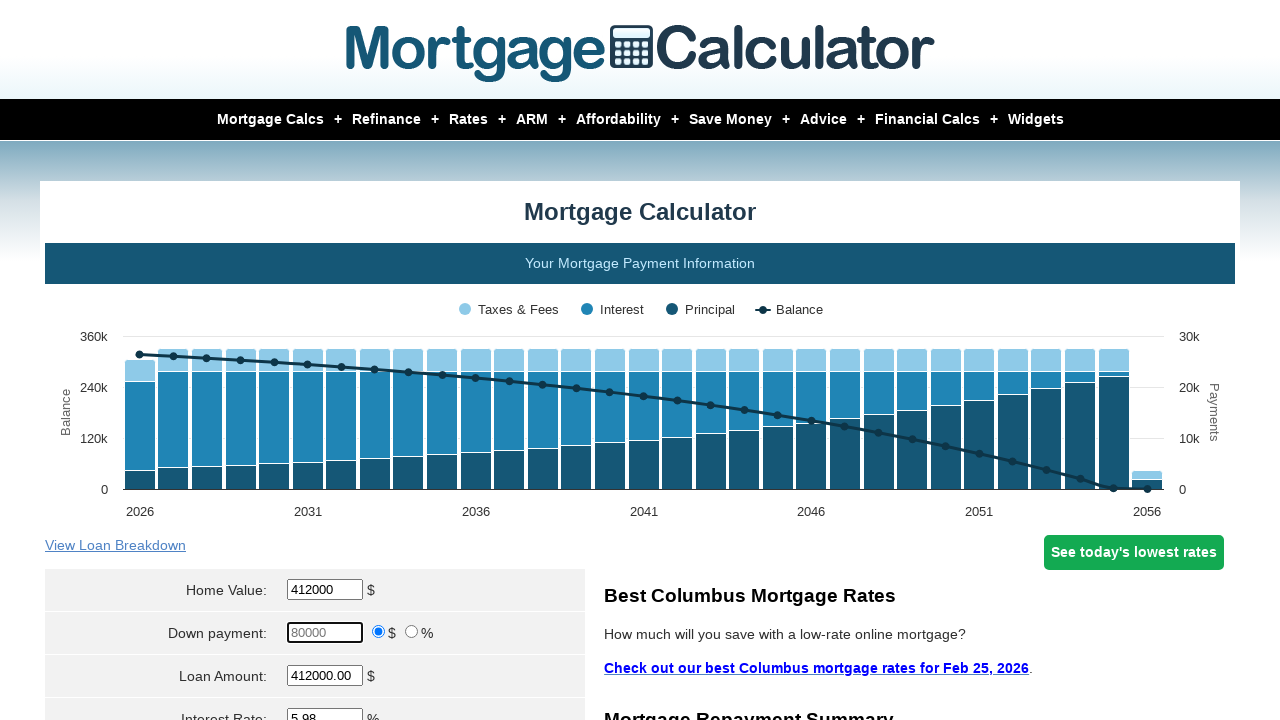

Entered down payment: $112000 on input[name='param[downpayment]']
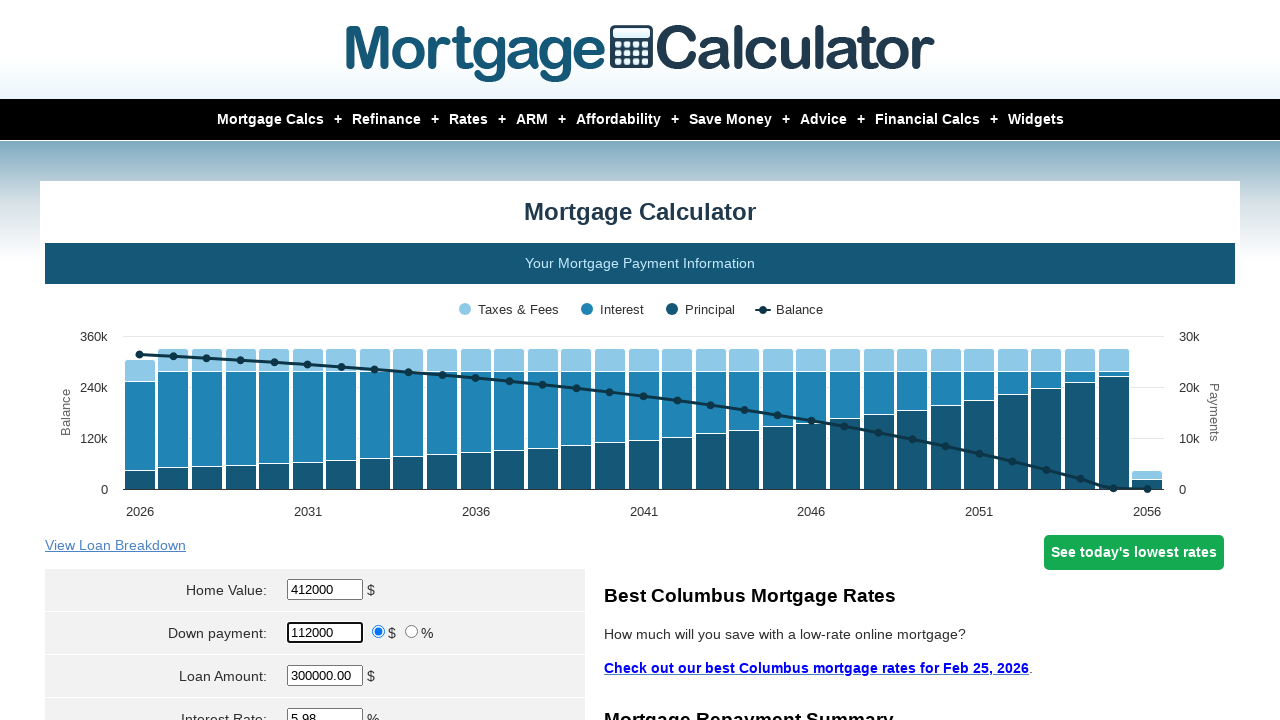

Cleared loan amount field on #loanamt
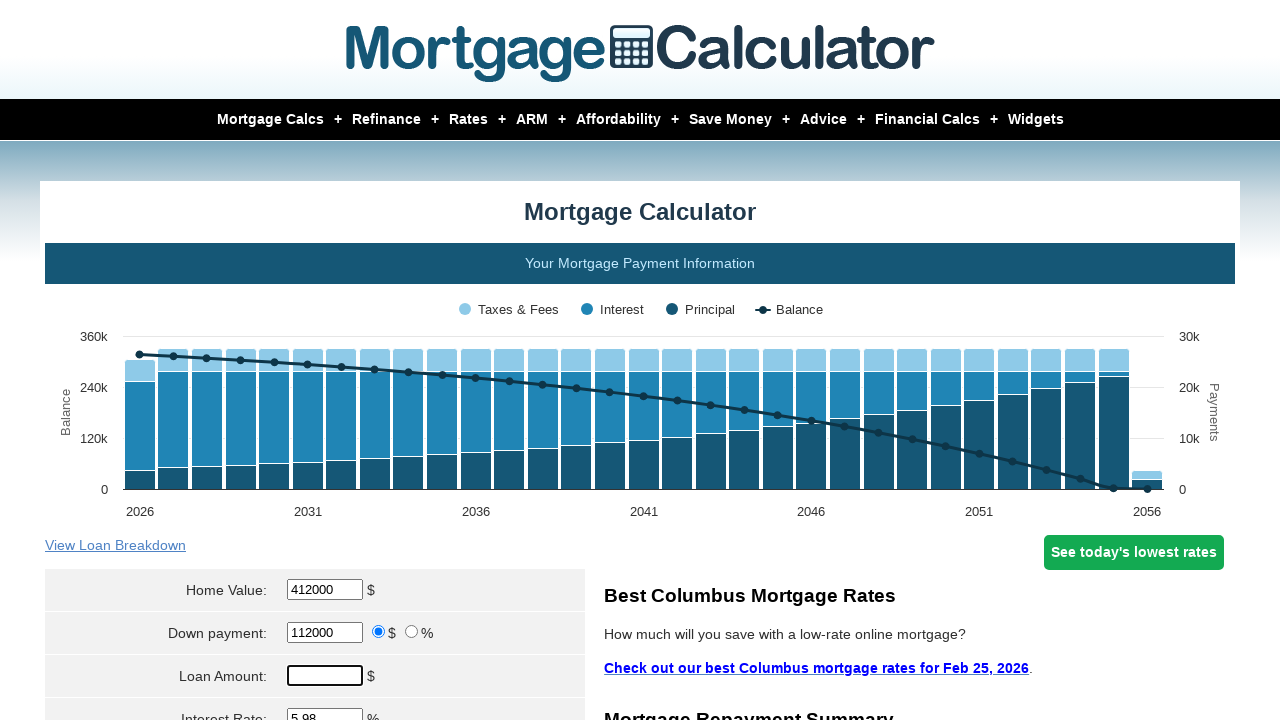

Entered loan amount: $300000 on #loanamt
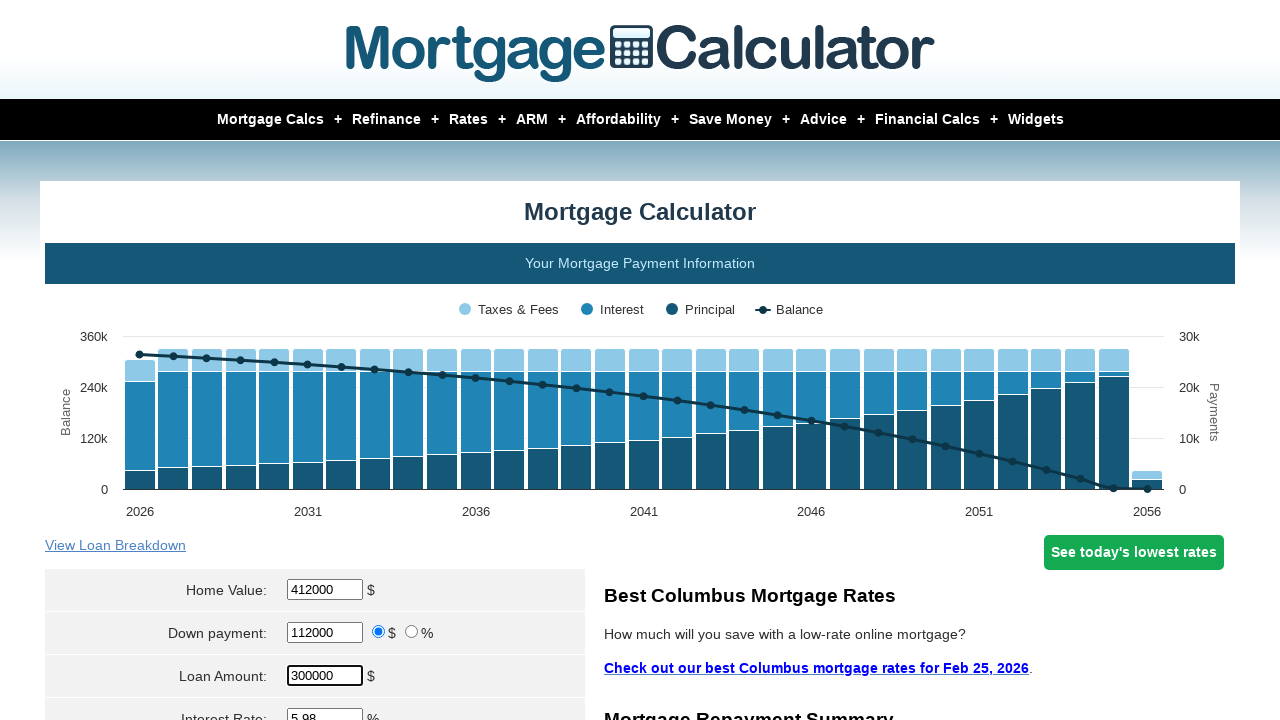

Cleared interest rate field on input[name='param[interest_rate]']
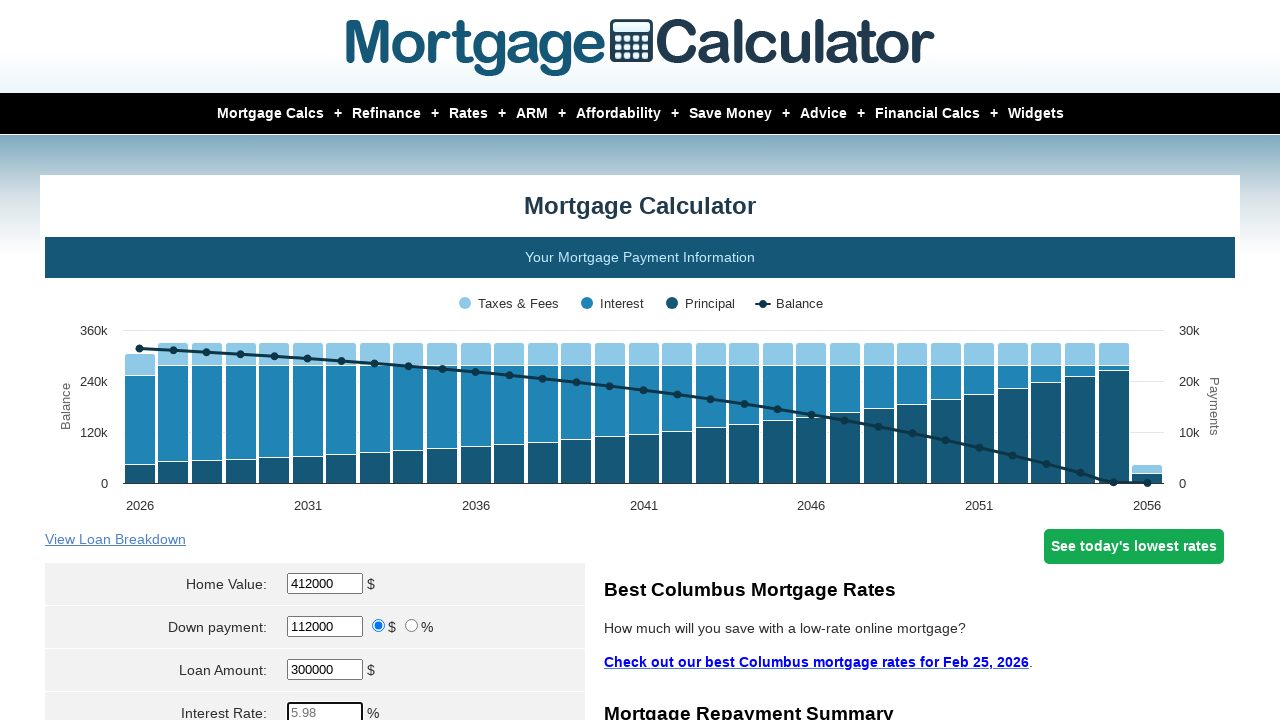

Entered interest rate: 3% on input[name='param[interest_rate]']
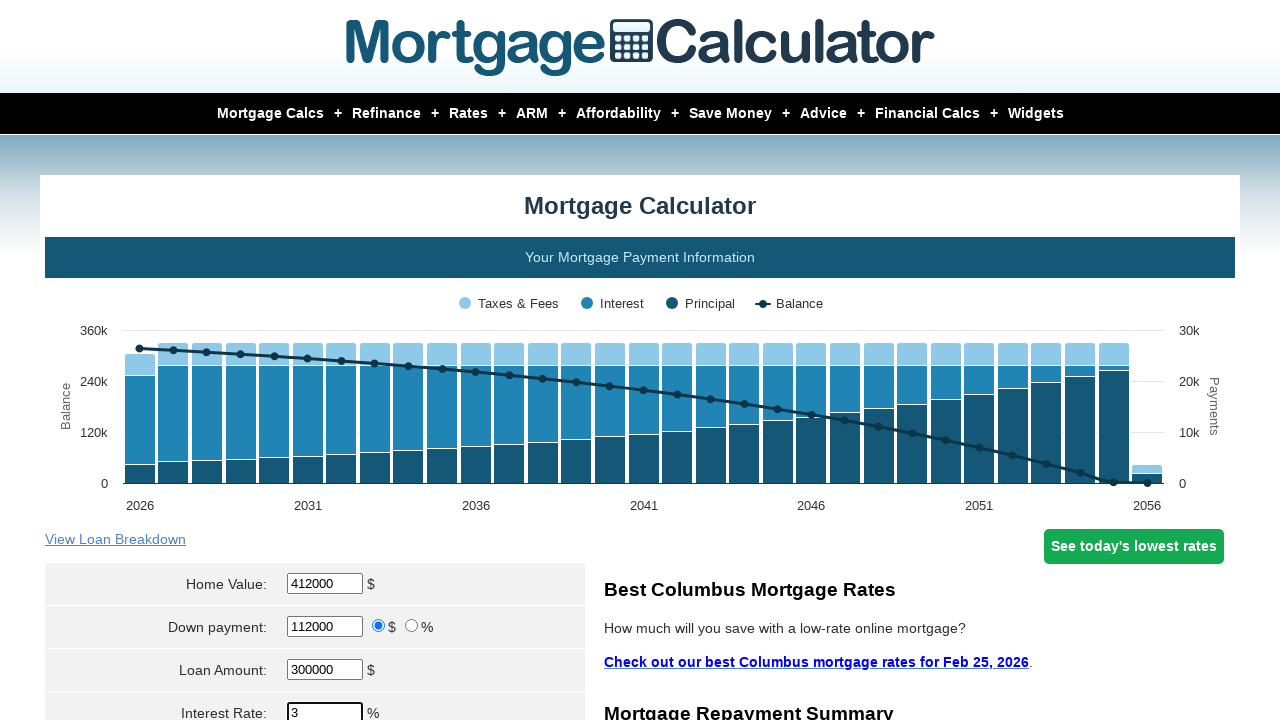

Clicked calculate button at (315, 360) on input[name='cal']
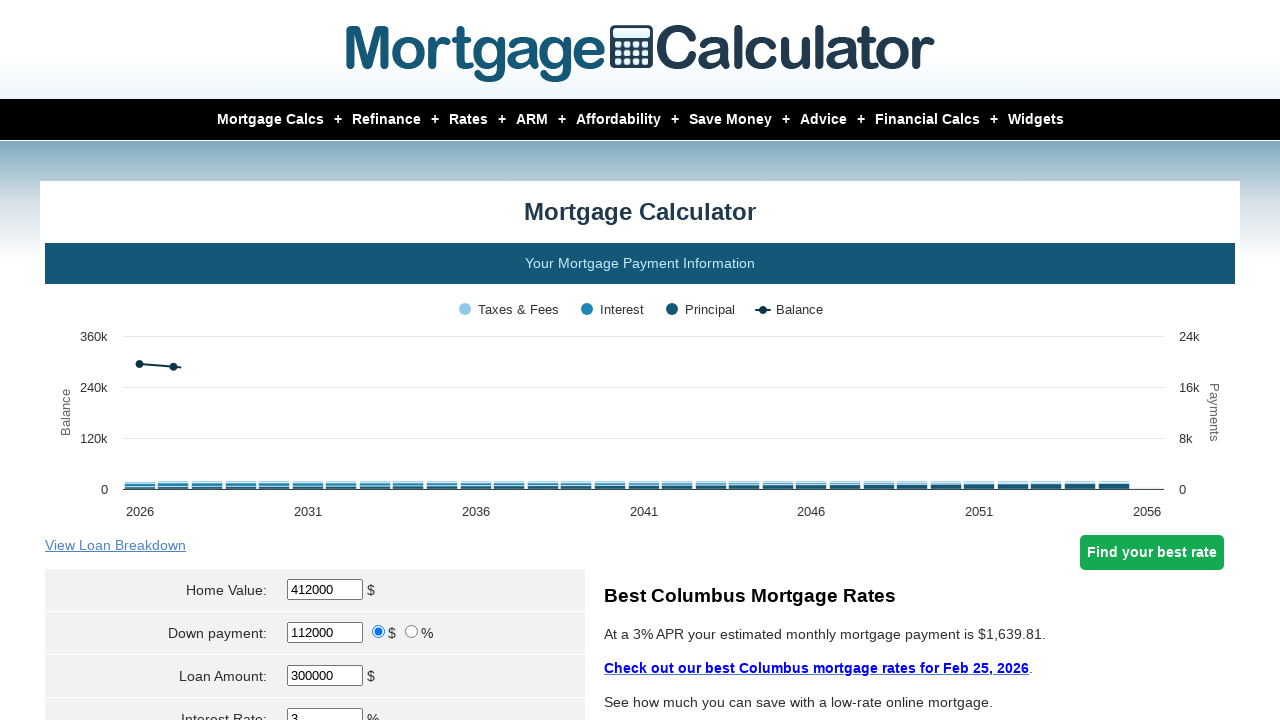

Retrieved calculated monthly payment: PMI
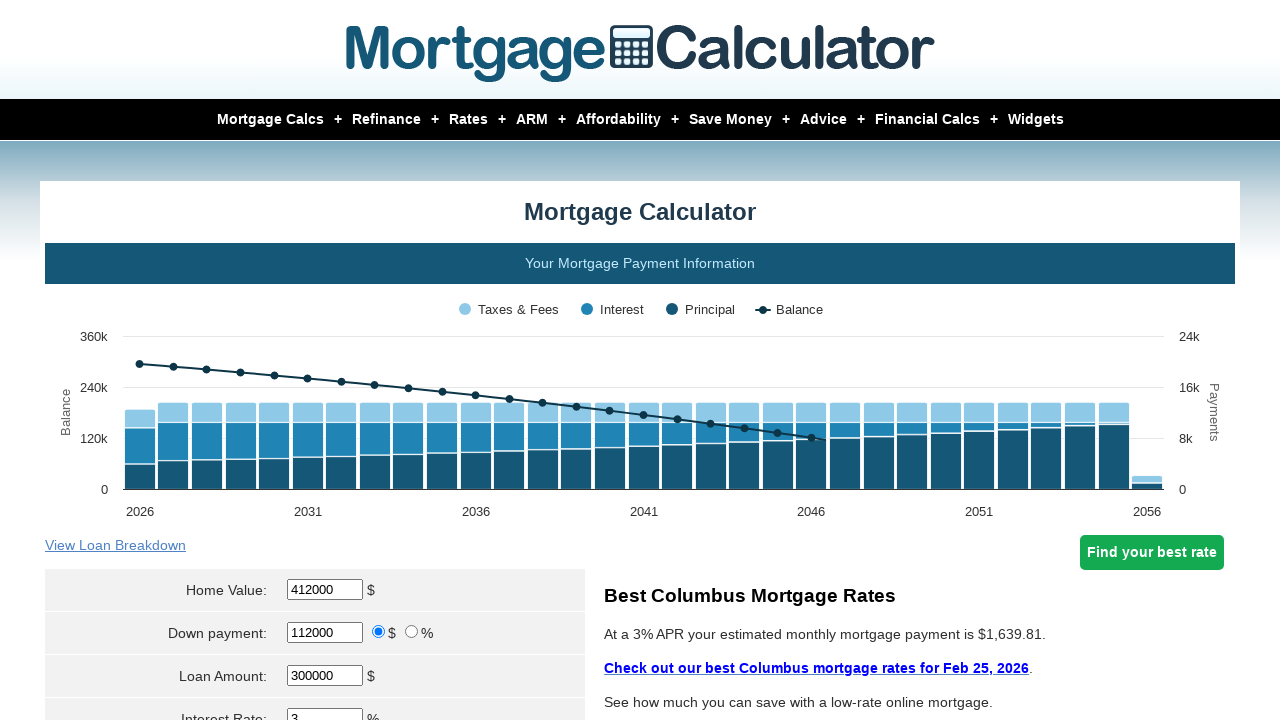

Navigated to mortgage calculator for iteration 4
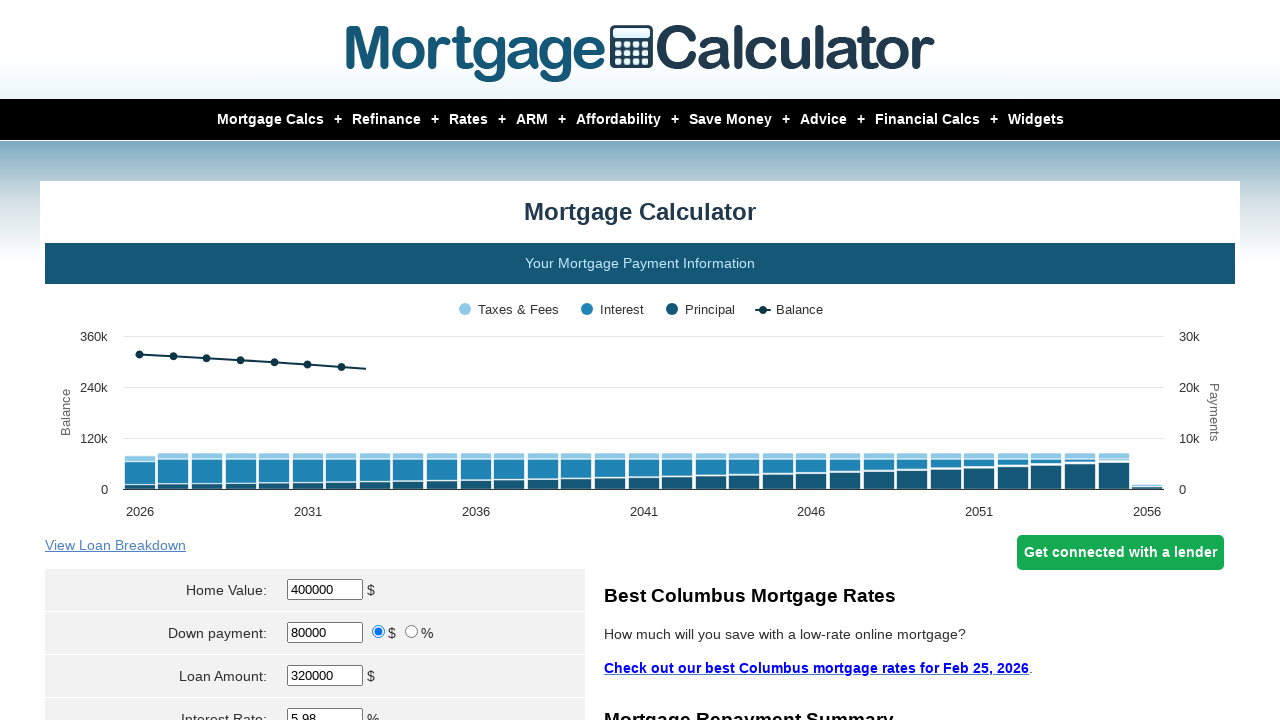

Cleared home value field on input[name='param[homevalue]']
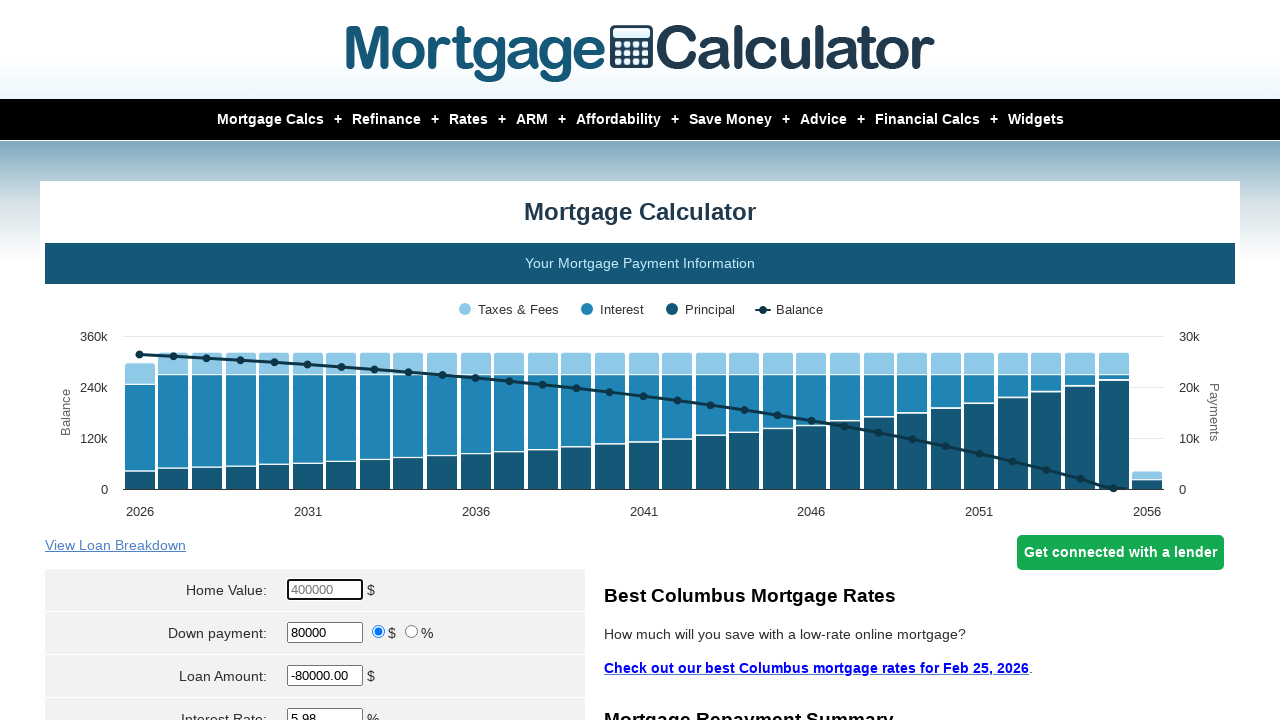

Entered home value: $412000 on input[name='param[homevalue]']
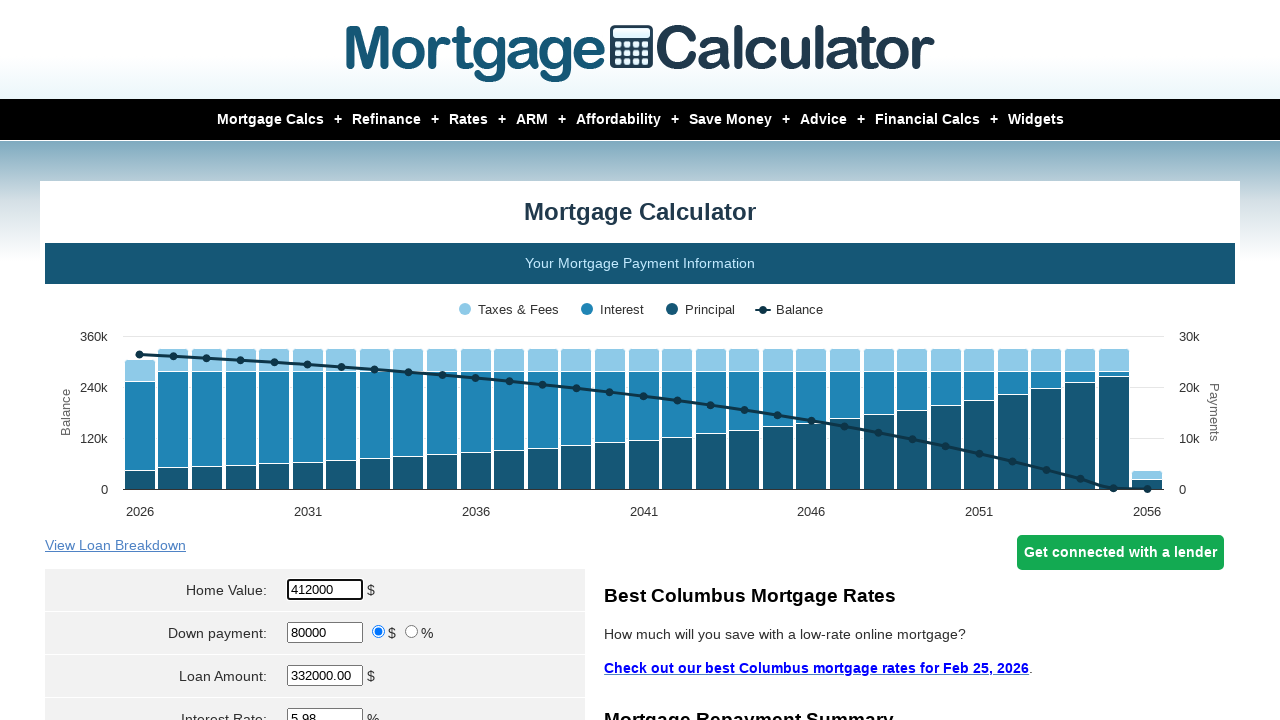

Cleared down payment field on input[name='param[downpayment]']
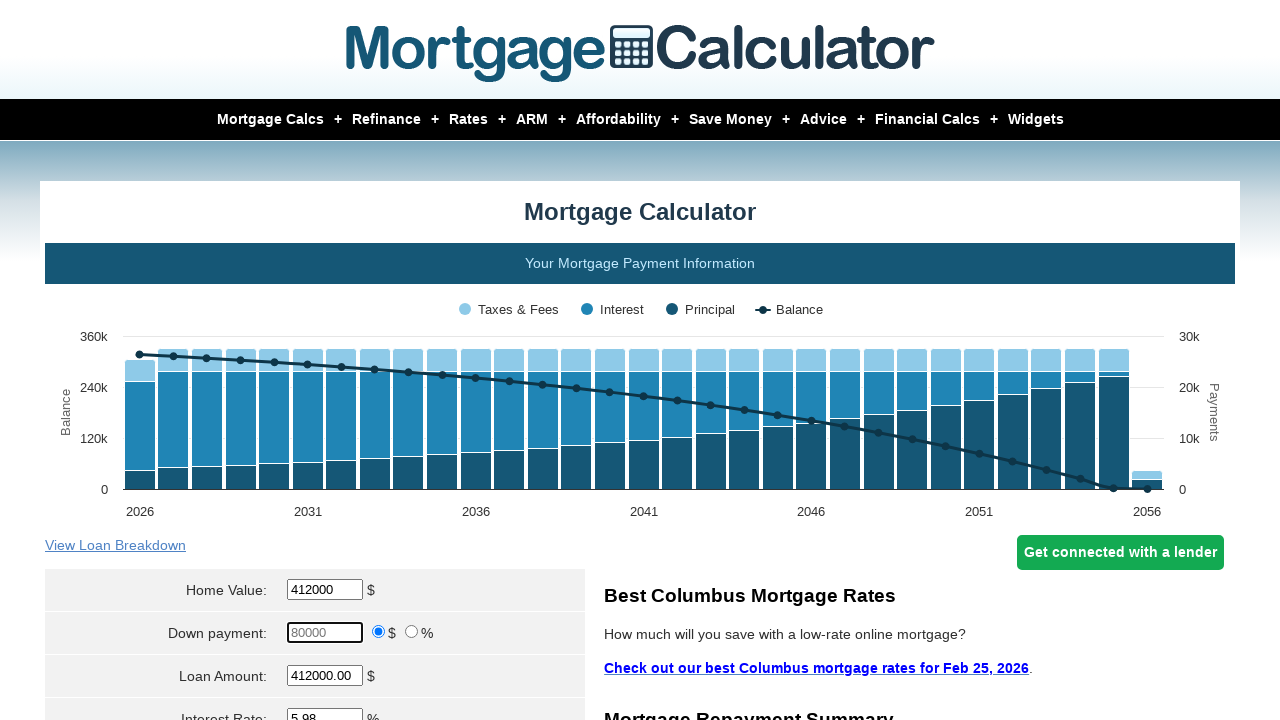

Entered down payment: $112000 on input[name='param[downpayment]']
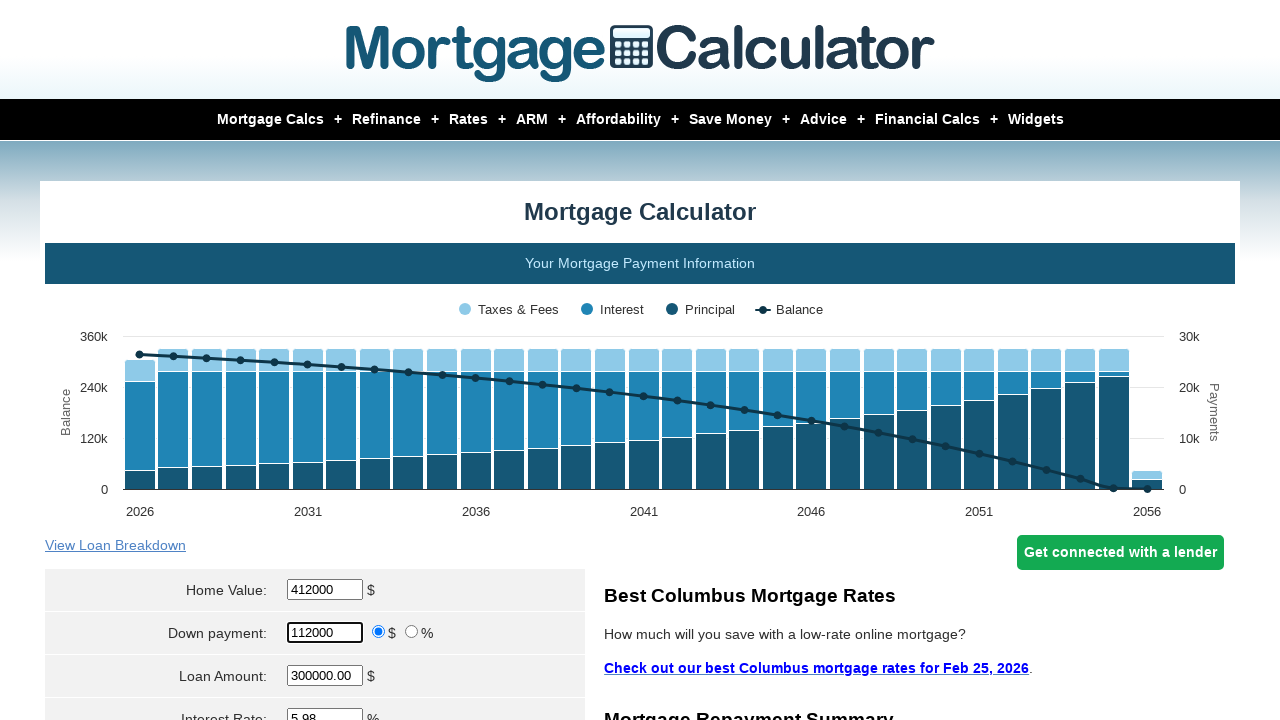

Cleared loan amount field on #loanamt
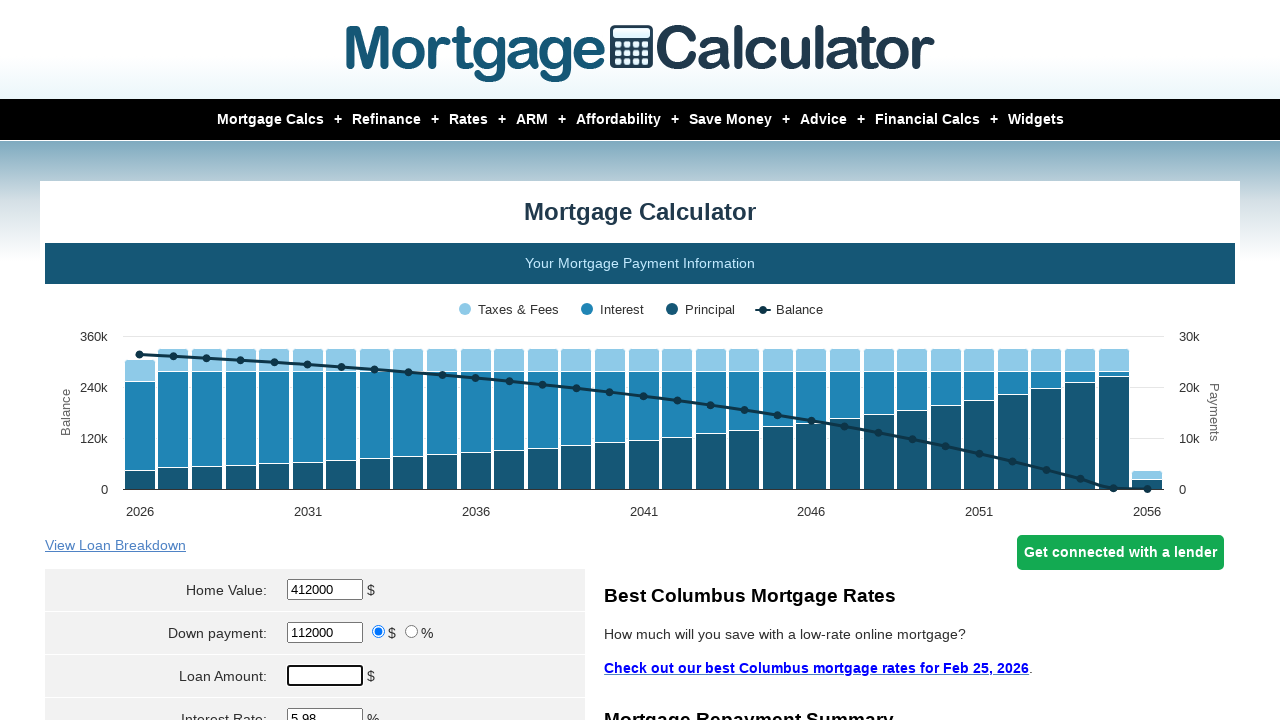

Entered loan amount: $300000 on #loanamt
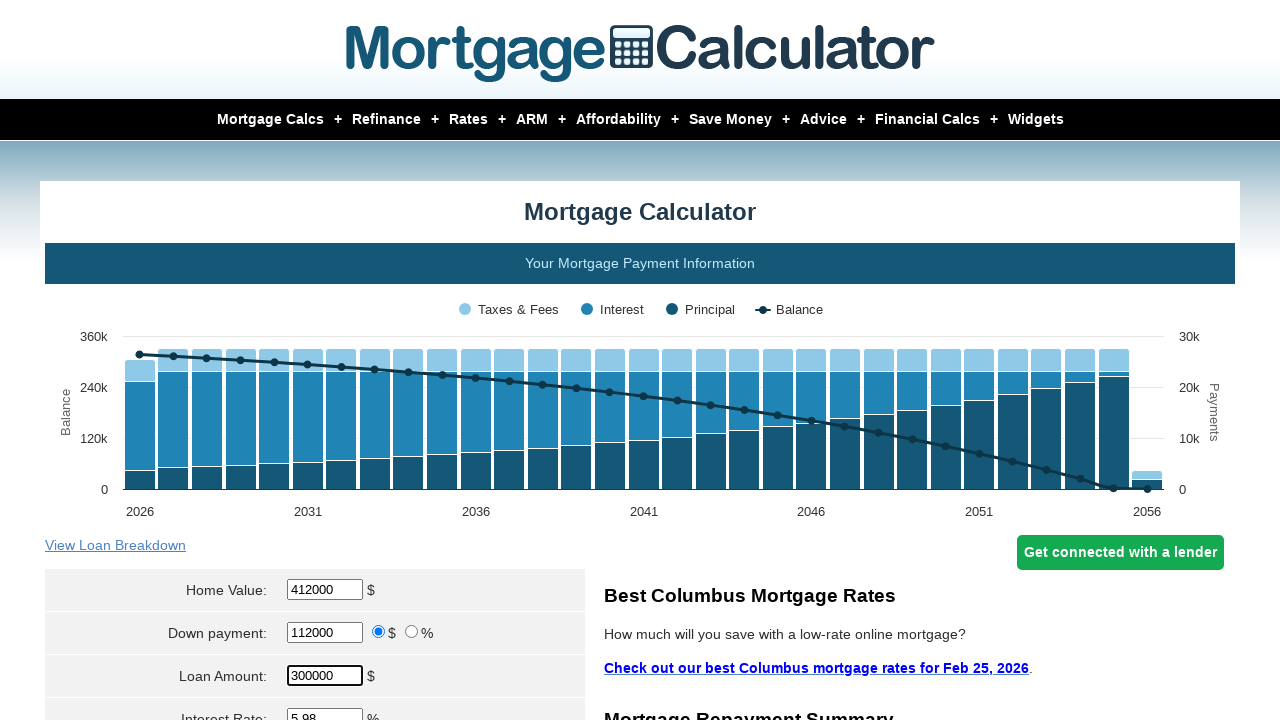

Cleared interest rate field on input[name='param[interest_rate]']
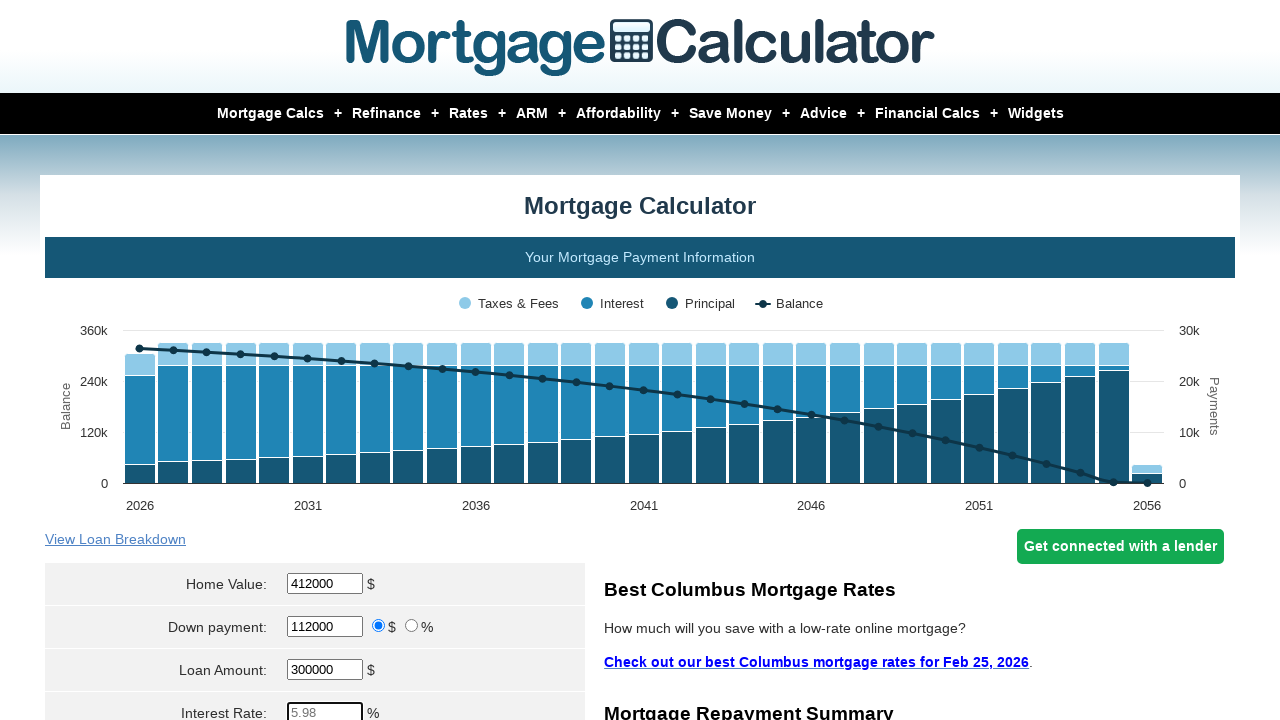

Entered interest rate: 4% on input[name='param[interest_rate]']
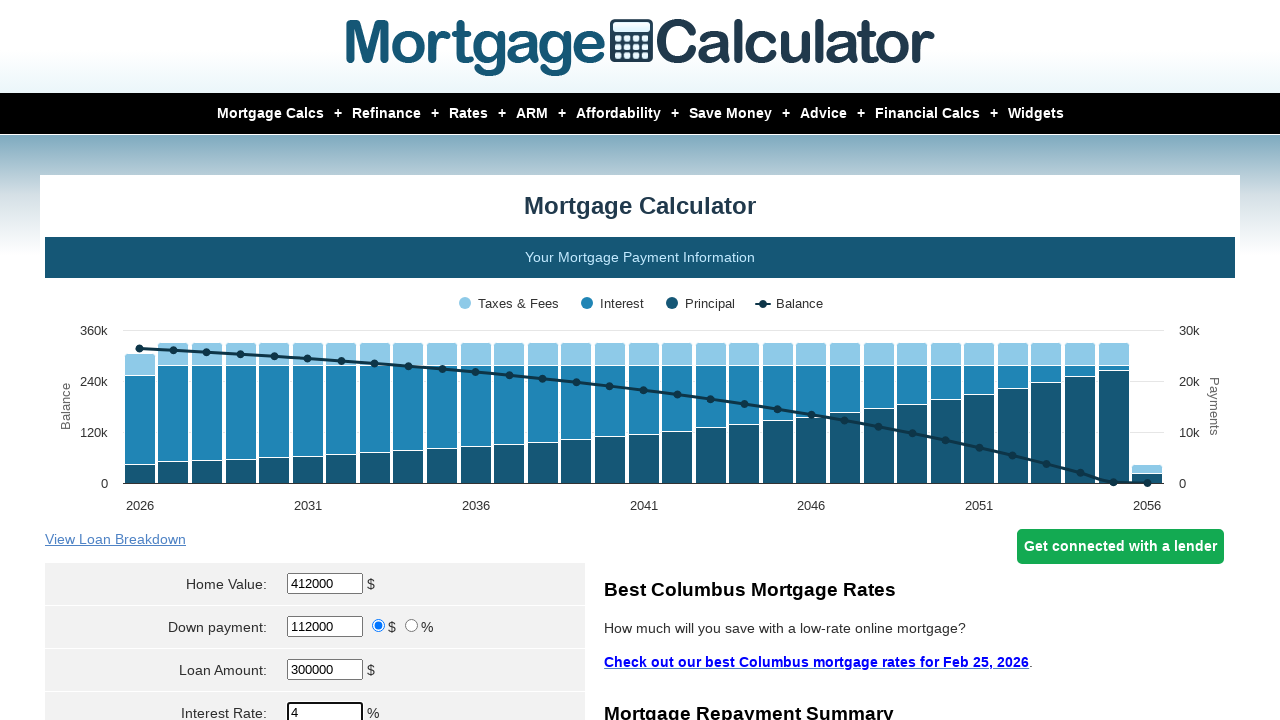

Clicked calculate button at (315, 360) on input[name='cal']
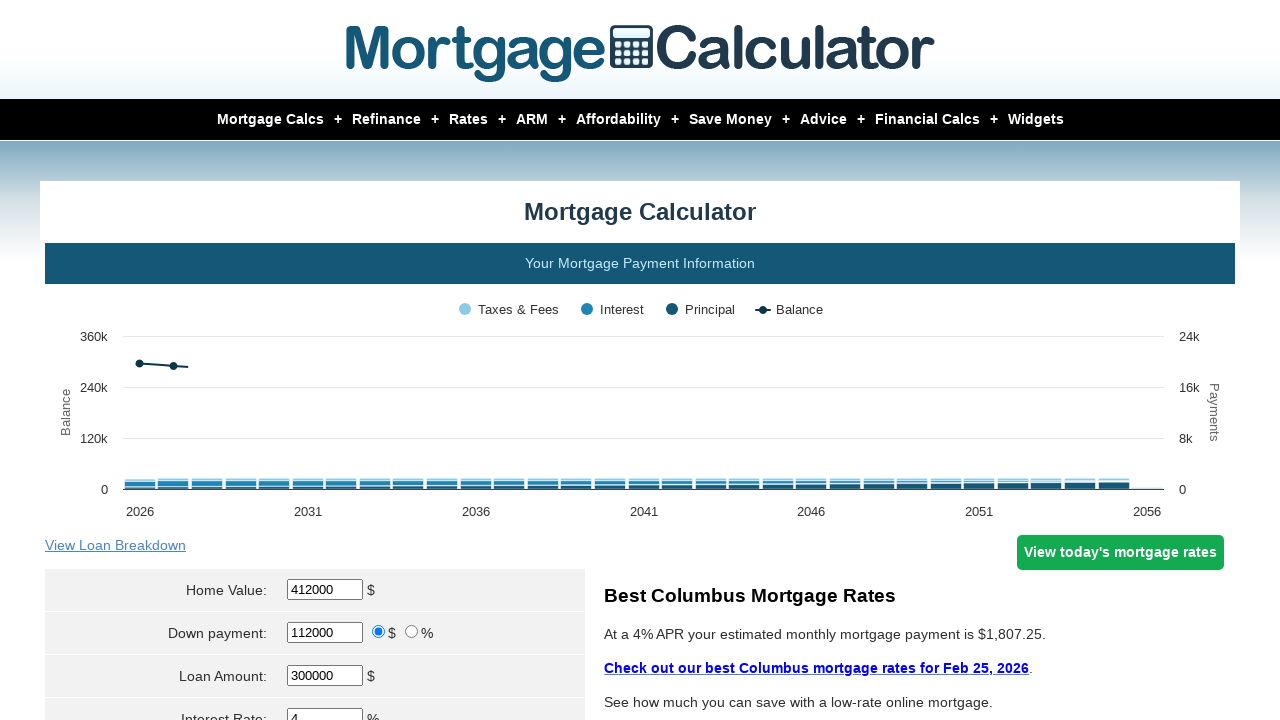

Retrieved calculated monthly payment: PMI
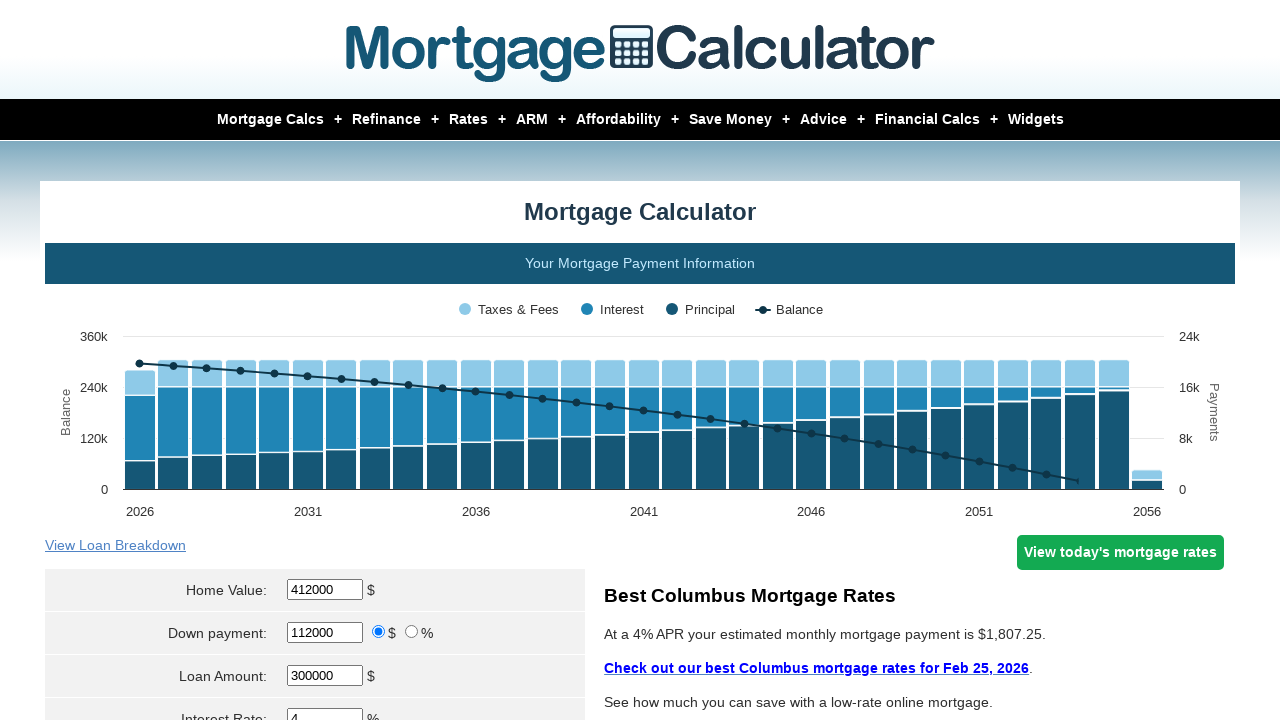

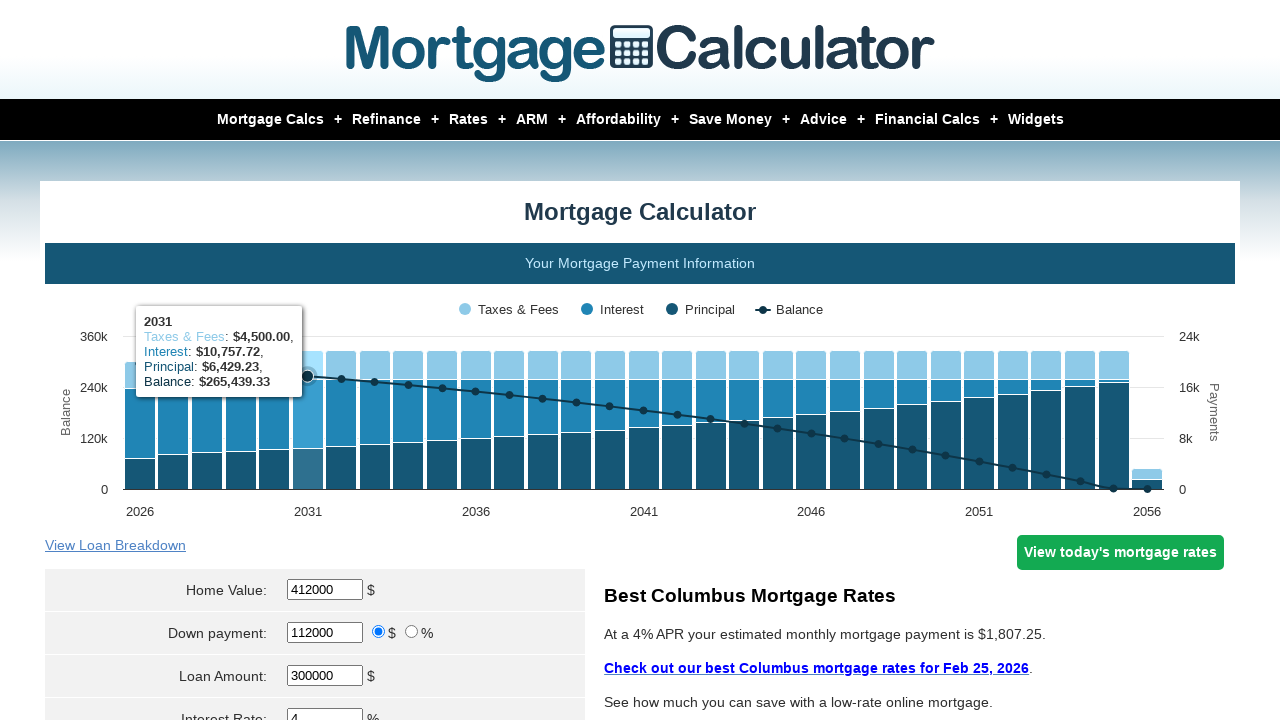